Tests infinite scroll functionality on a movie listing page by scrolling down through the content, waiting for new items to load, and continuing until reaching the bottom of the page.

Starting URL: https://spa3.scrape.center/

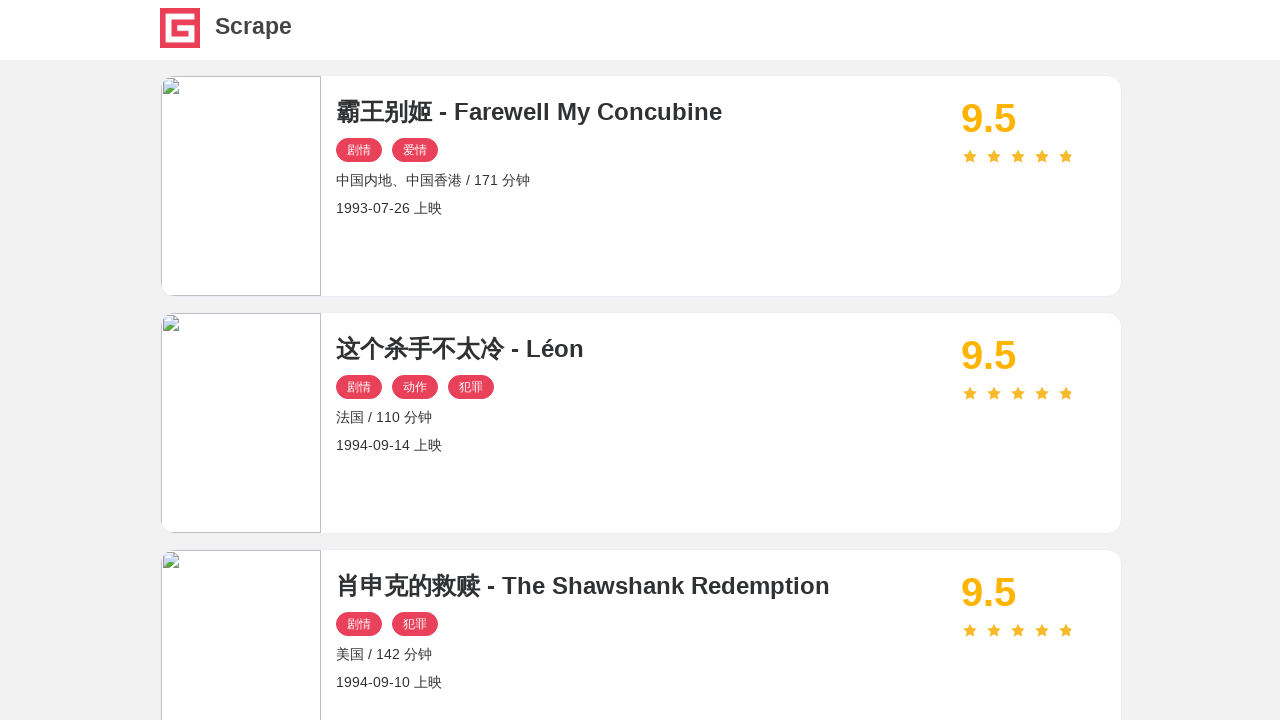

Waited for page to fully load (networkidle)
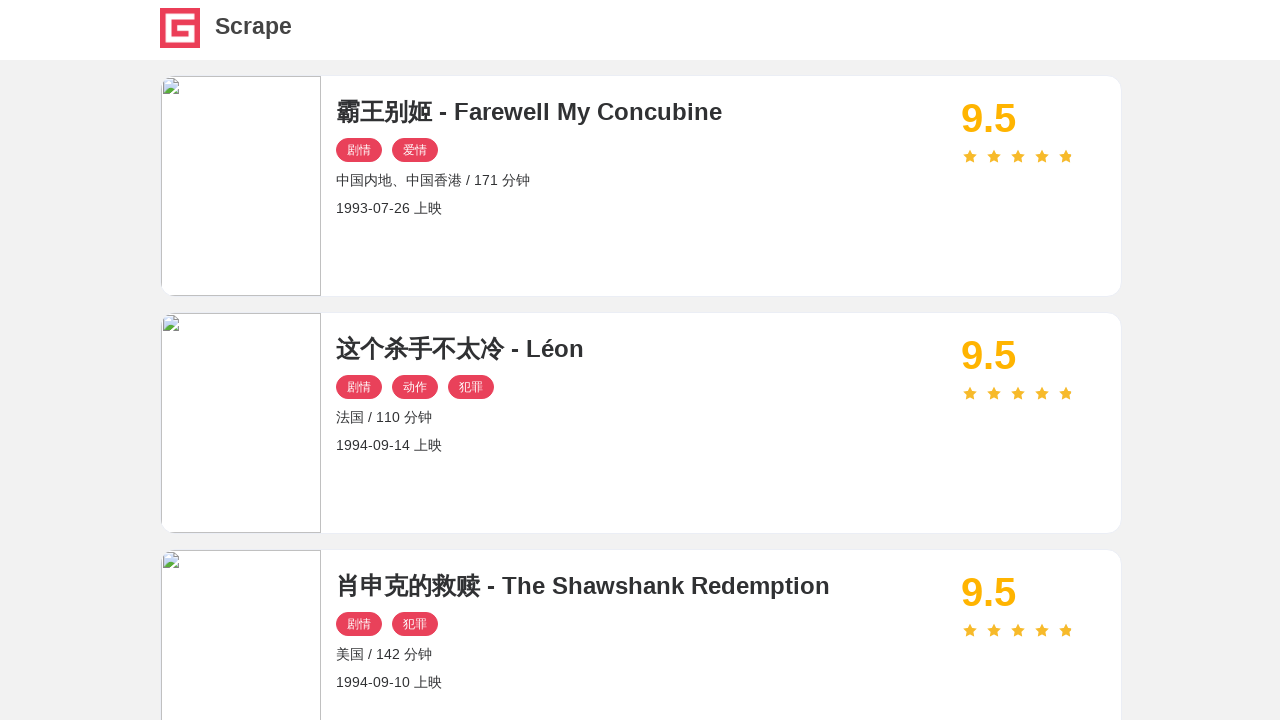

Retrieved initial movie card elements
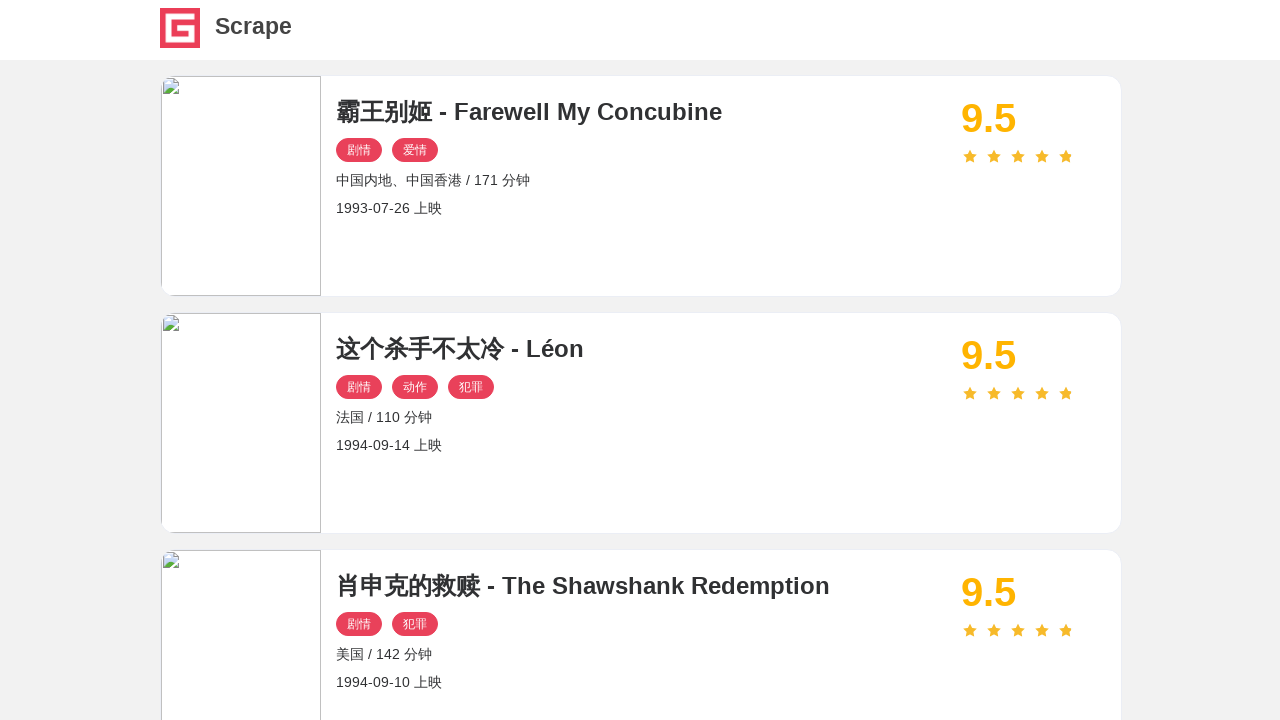

Selected last movie card element
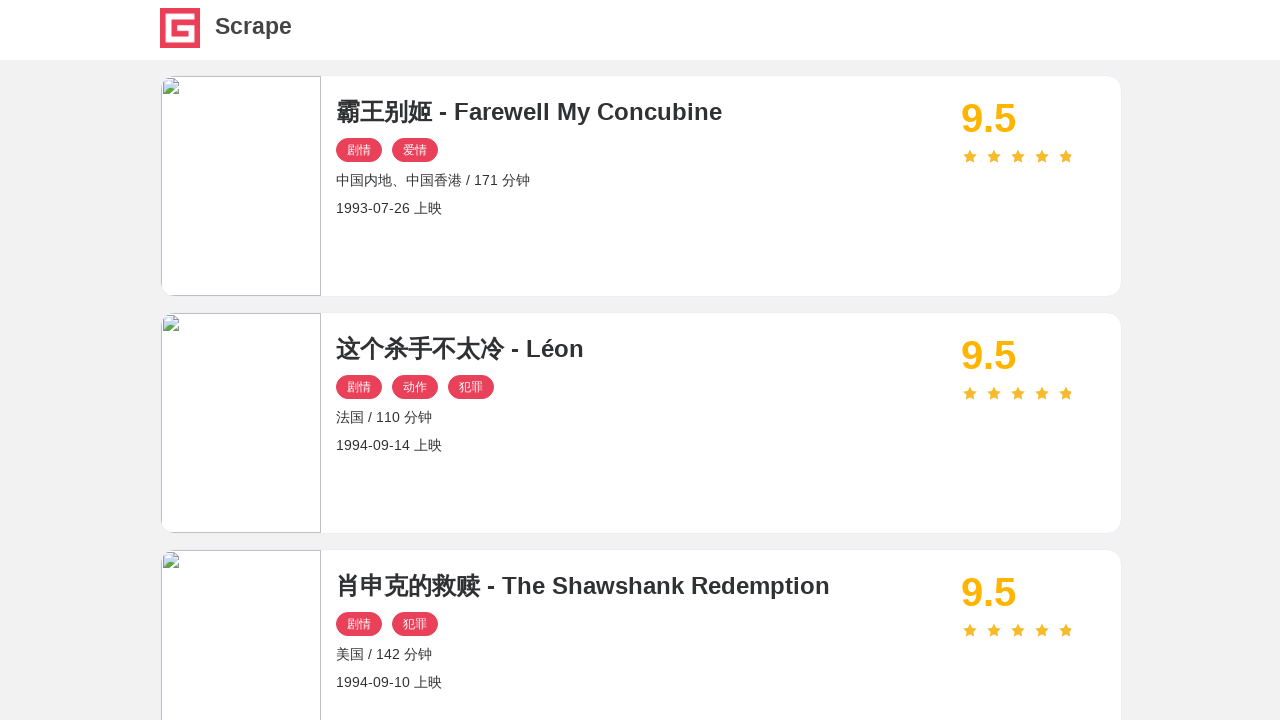

Focused on last movie card element
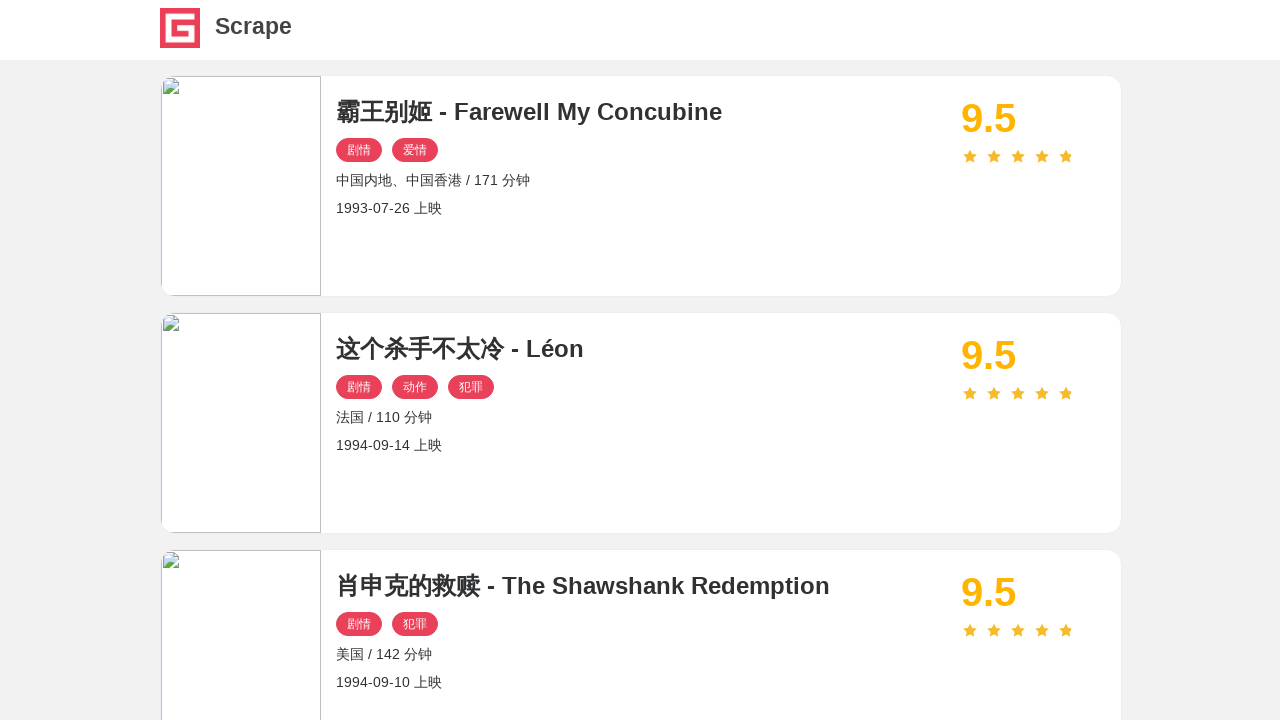

Scrolled last element into view
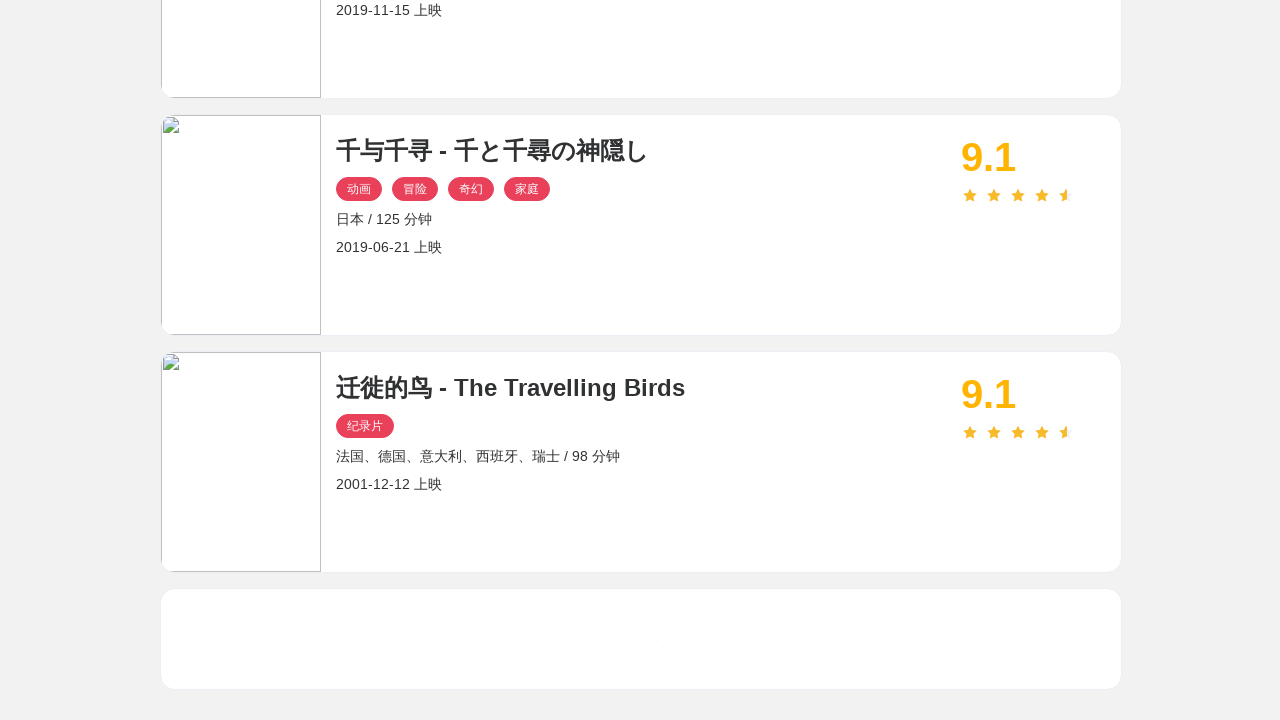

Pressed PageDown key to scroll
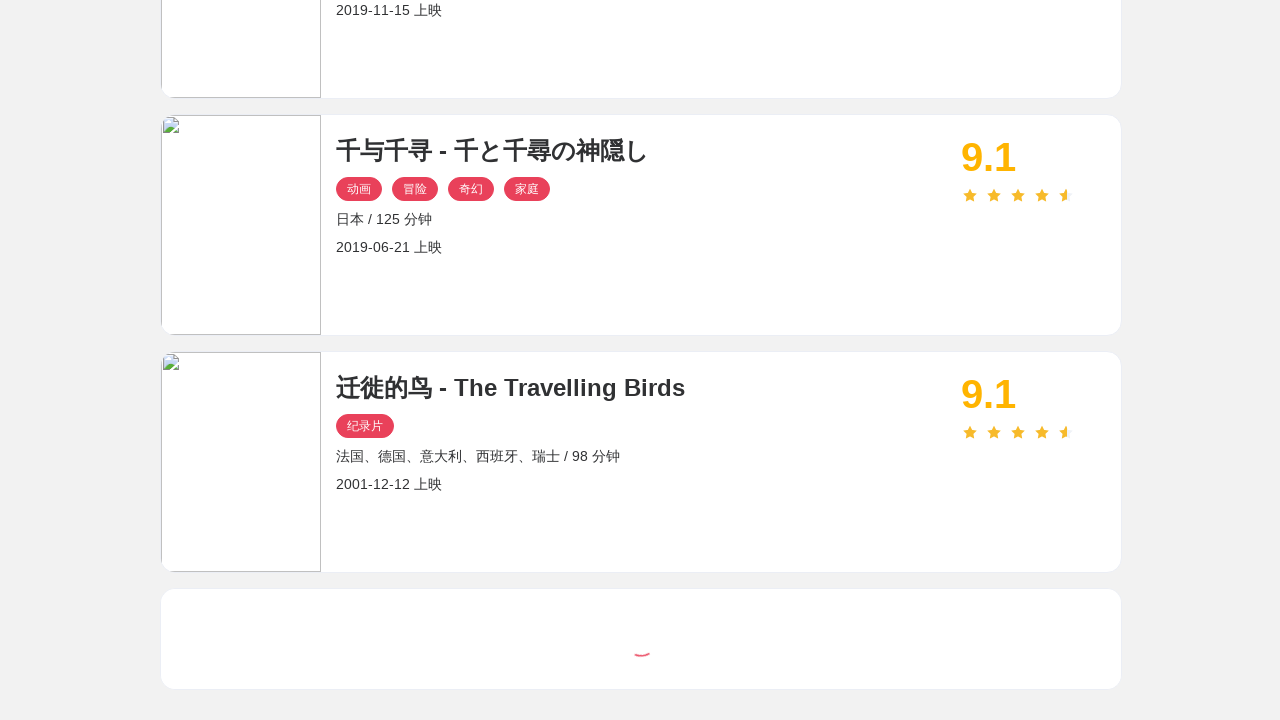

Pressed PageDown key again to scroll further
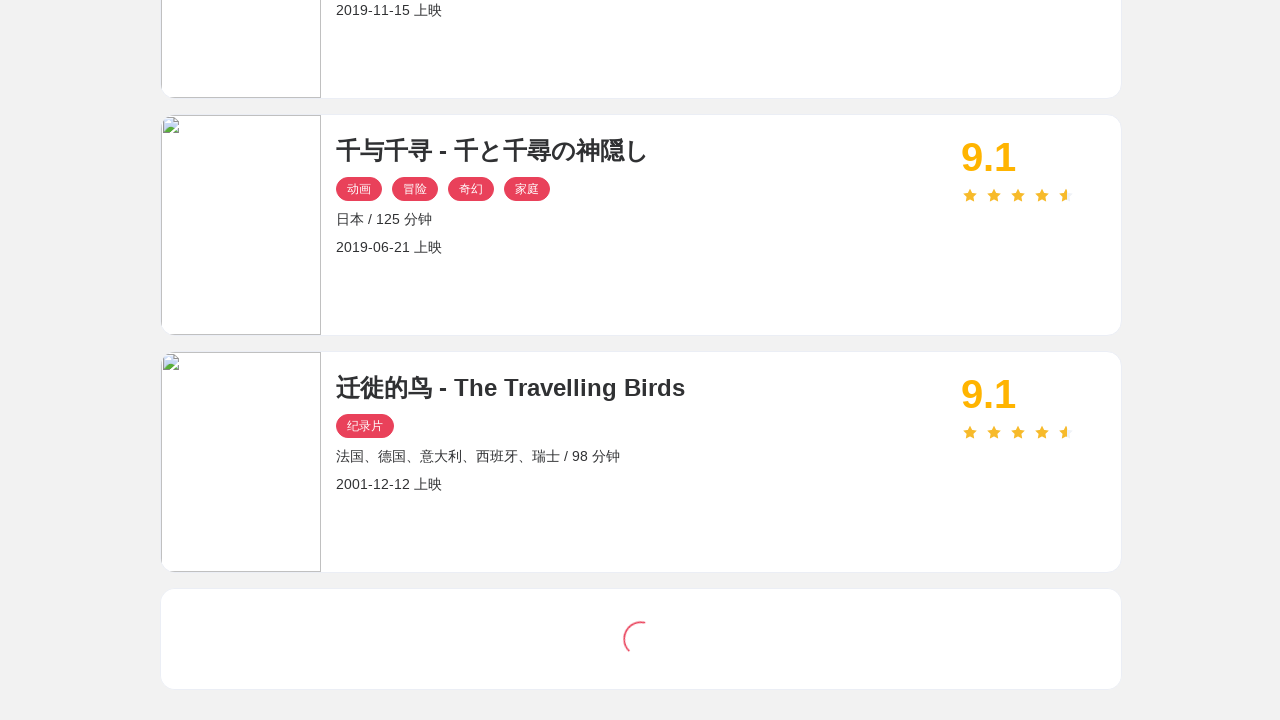

Waited 3 seconds for content to load
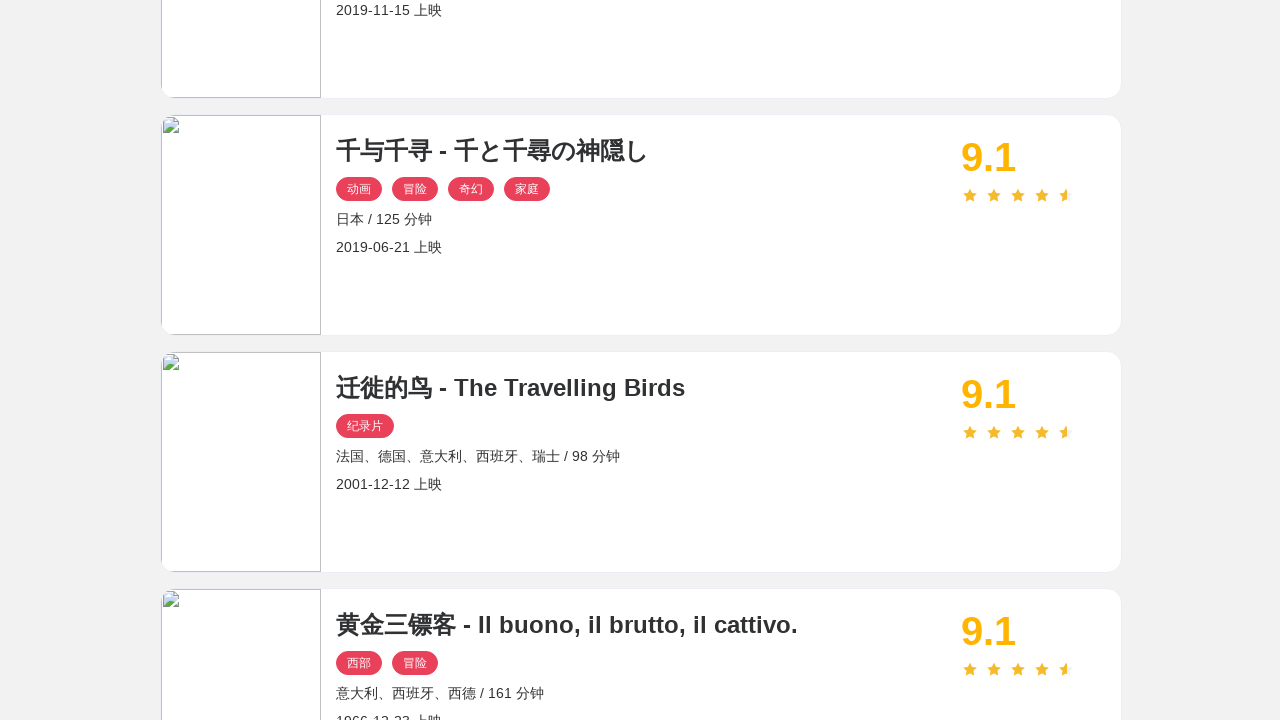

Initialized infinite scroll tracking variables
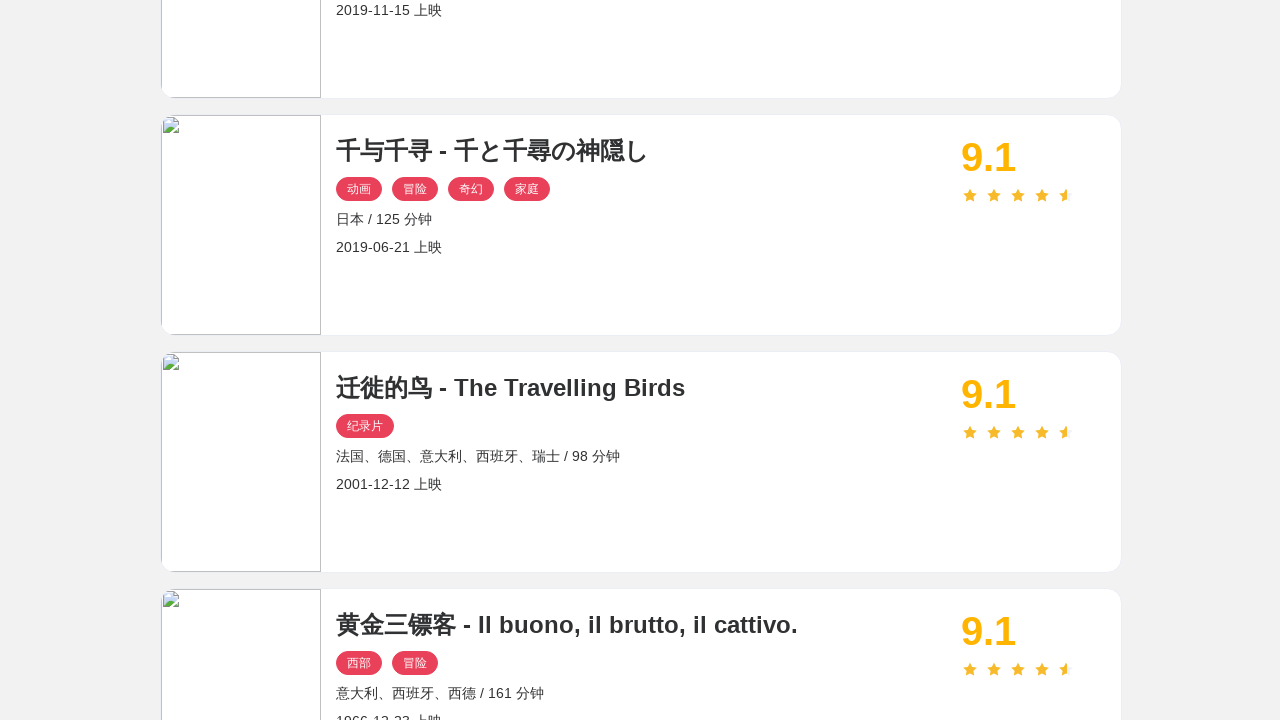

Waited for page to load (infinite scroll iteration 1)
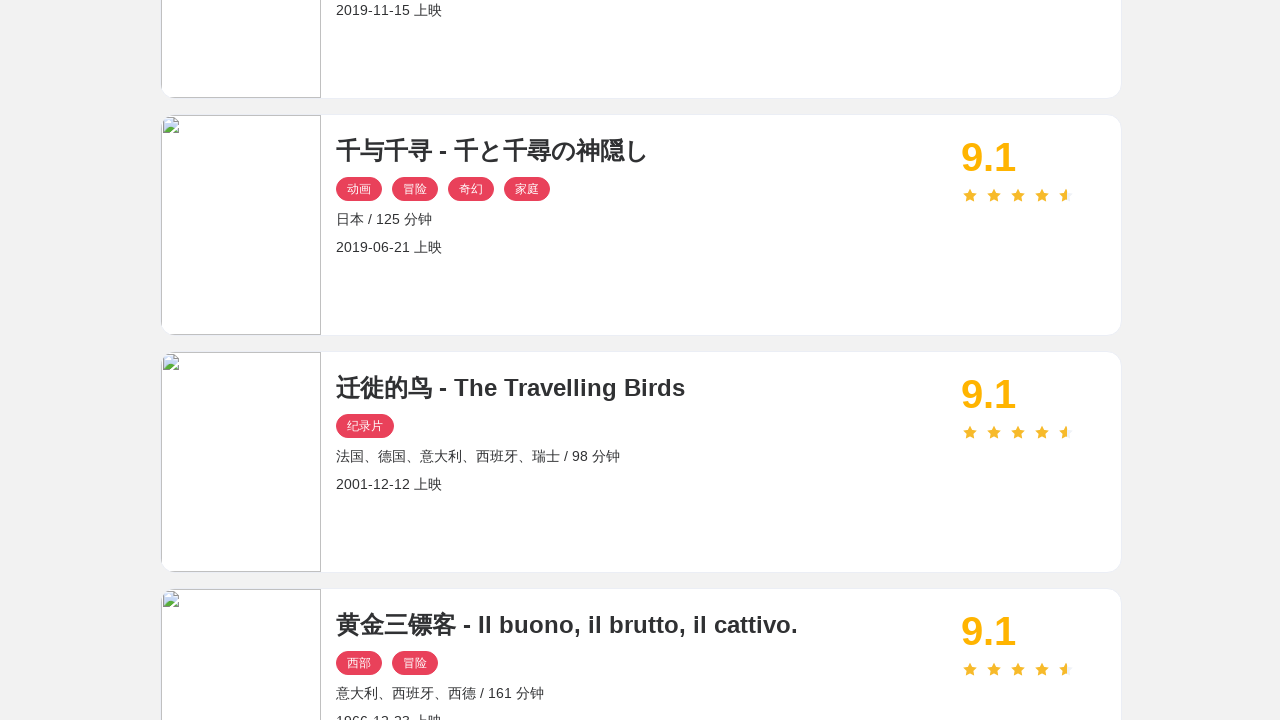

Retrieved updated movie card elements
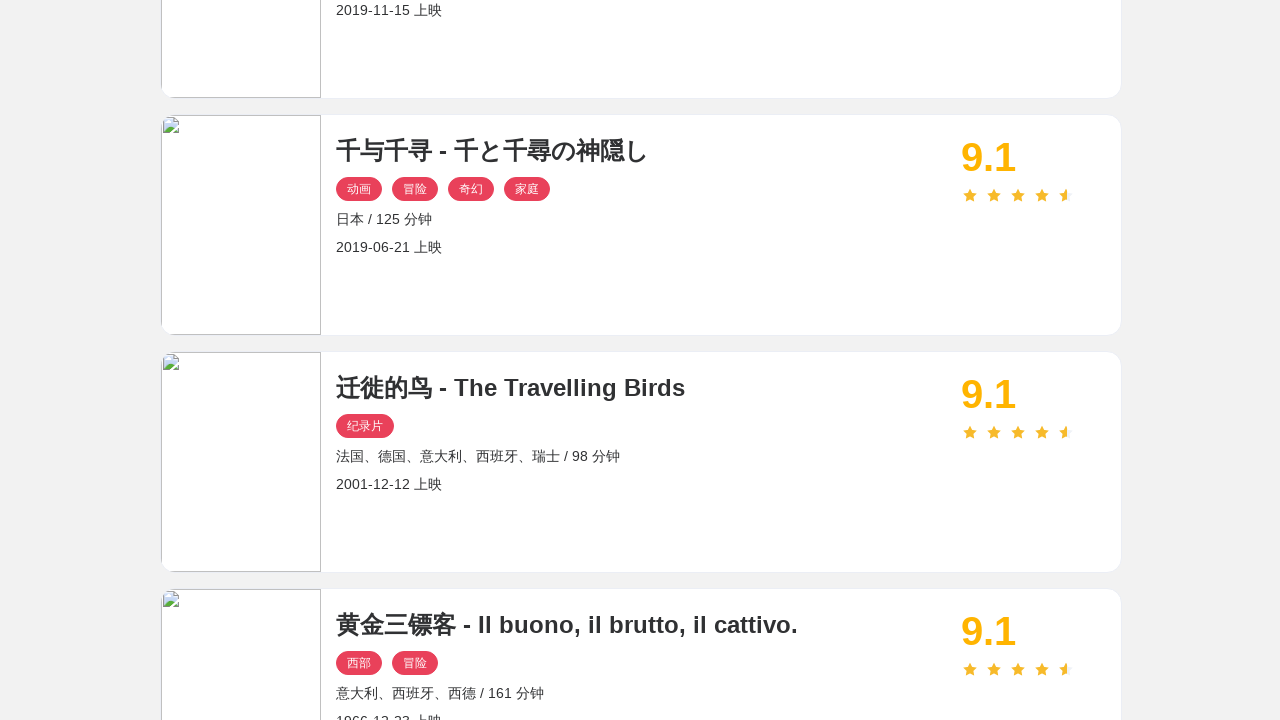

Retrieved text from last movie card
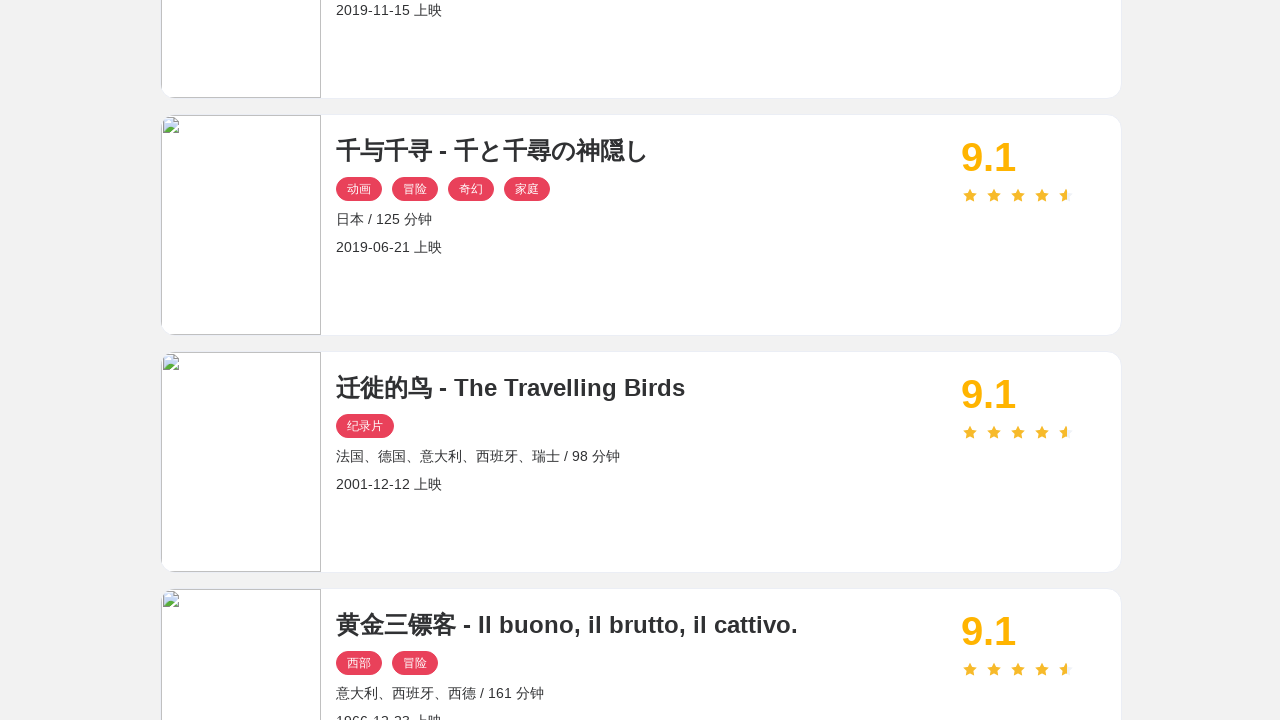

Pressed PageDown to scroll down more (new content detected)
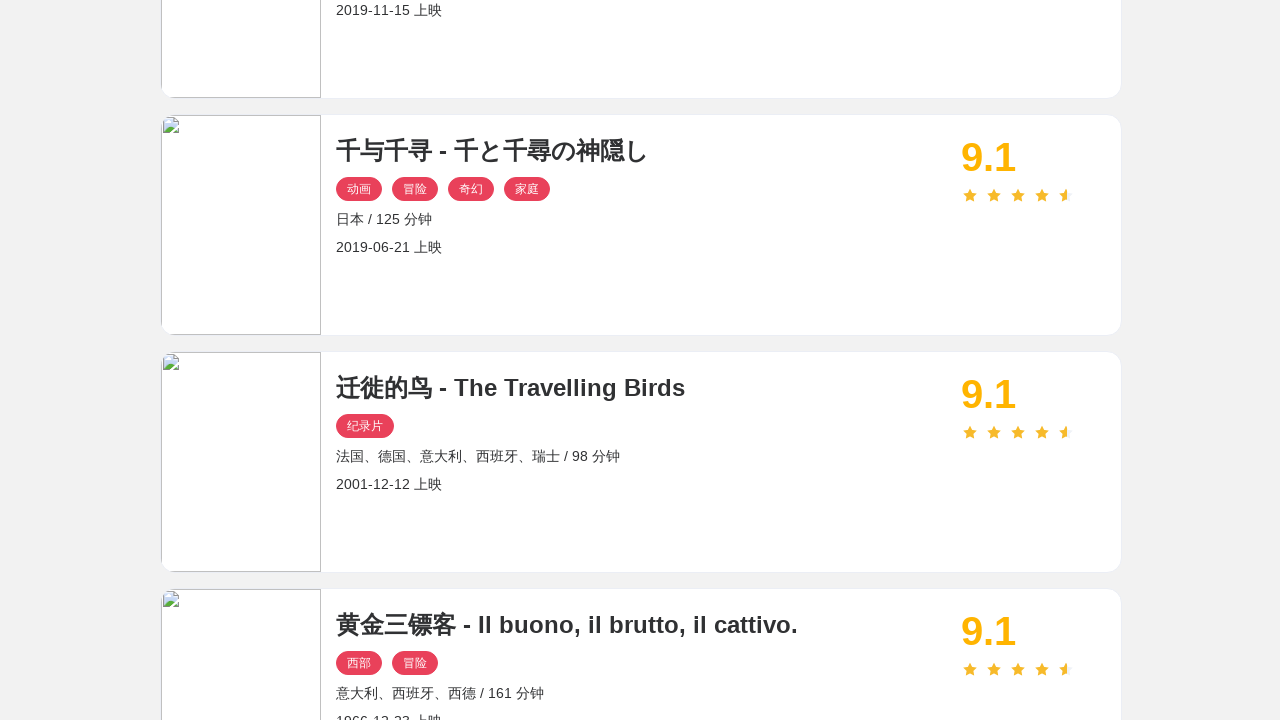

Pressed PageDown again to scroll further
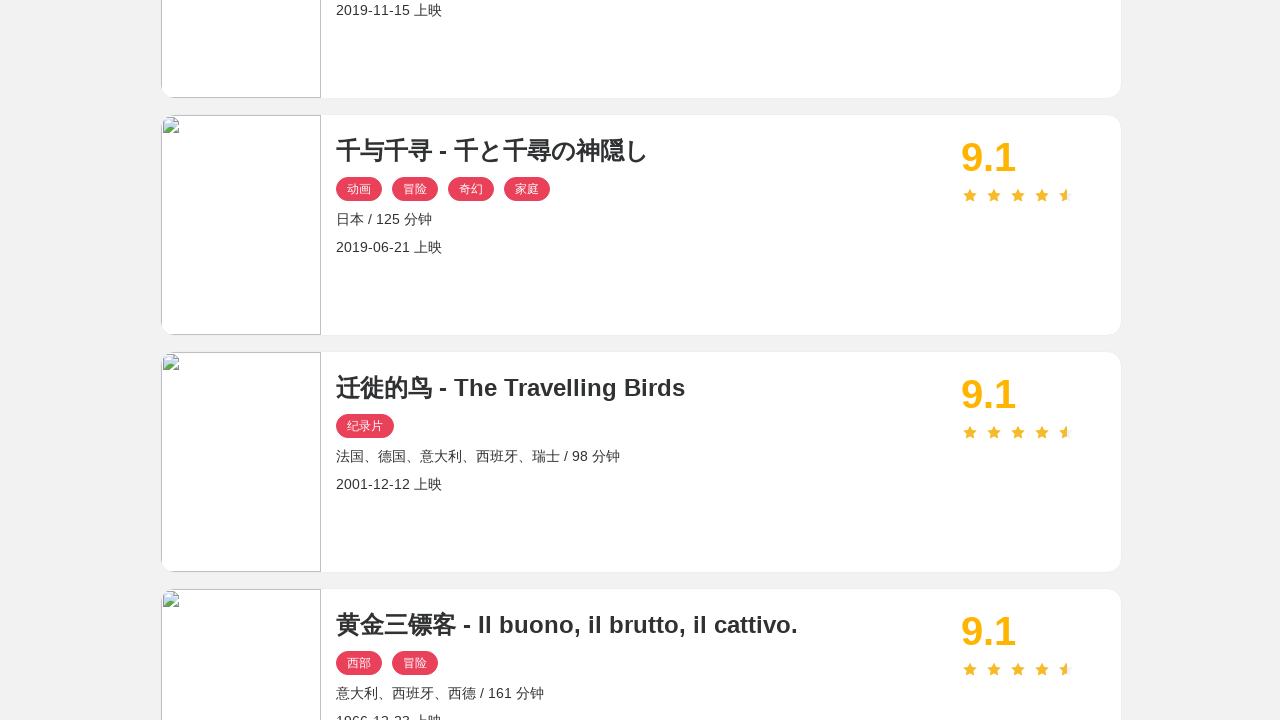

Updated last element reference
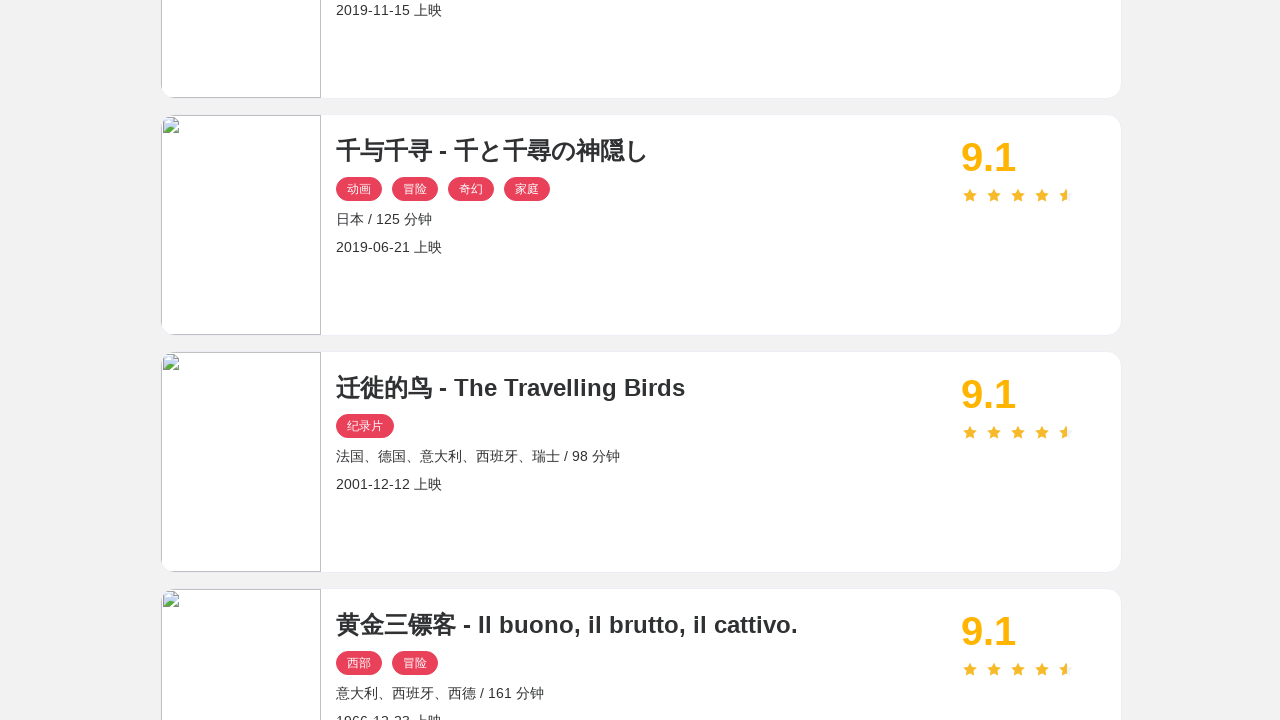

Focused on updated last element
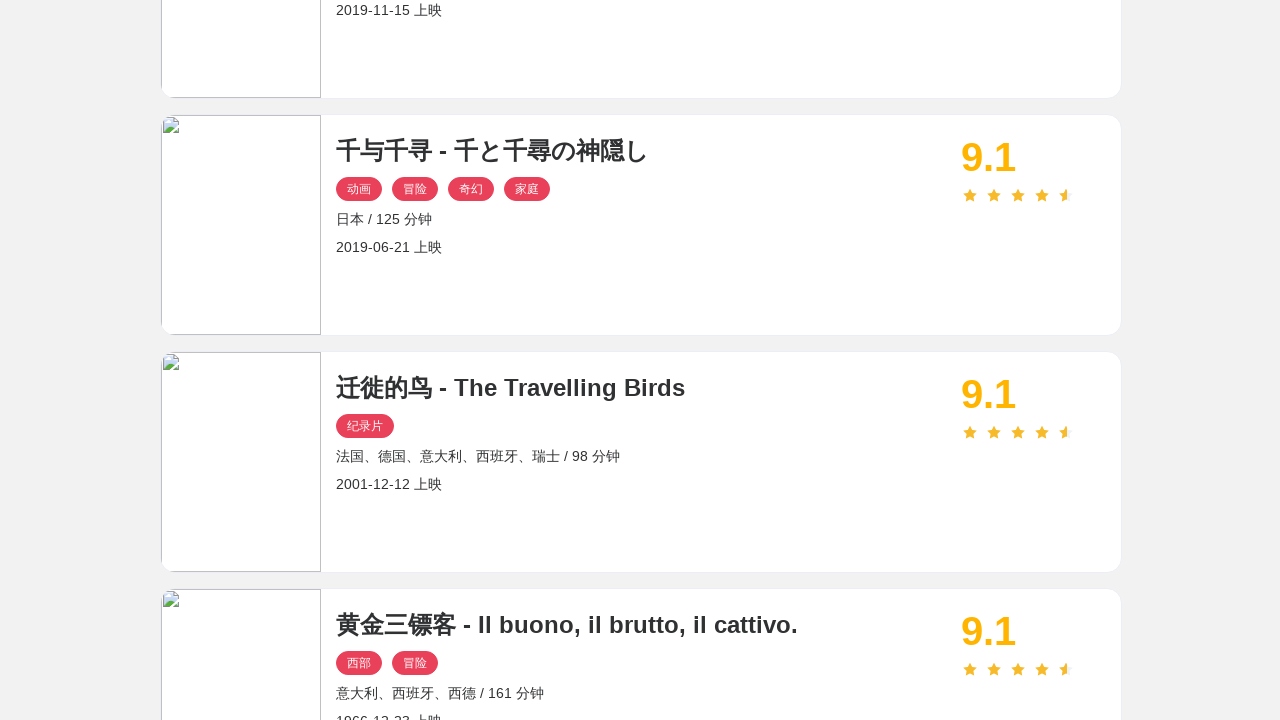

Scrolled updated element into view
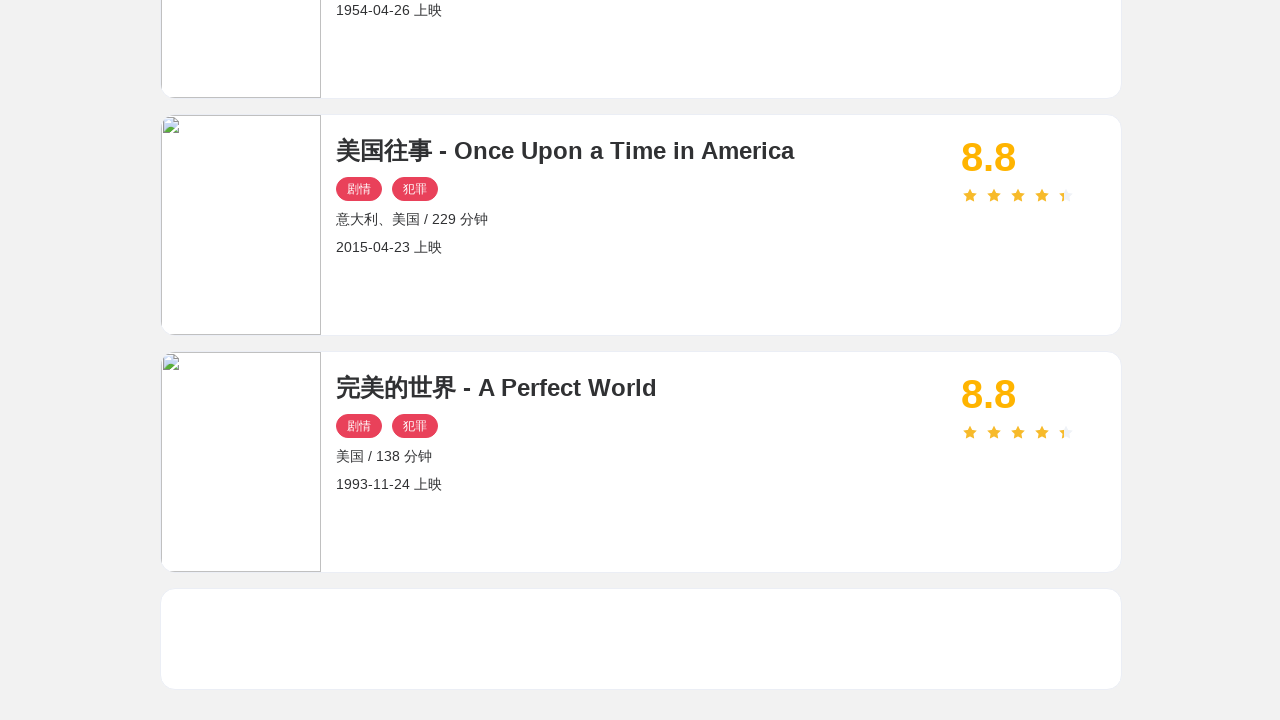

Updated last text tracking variable
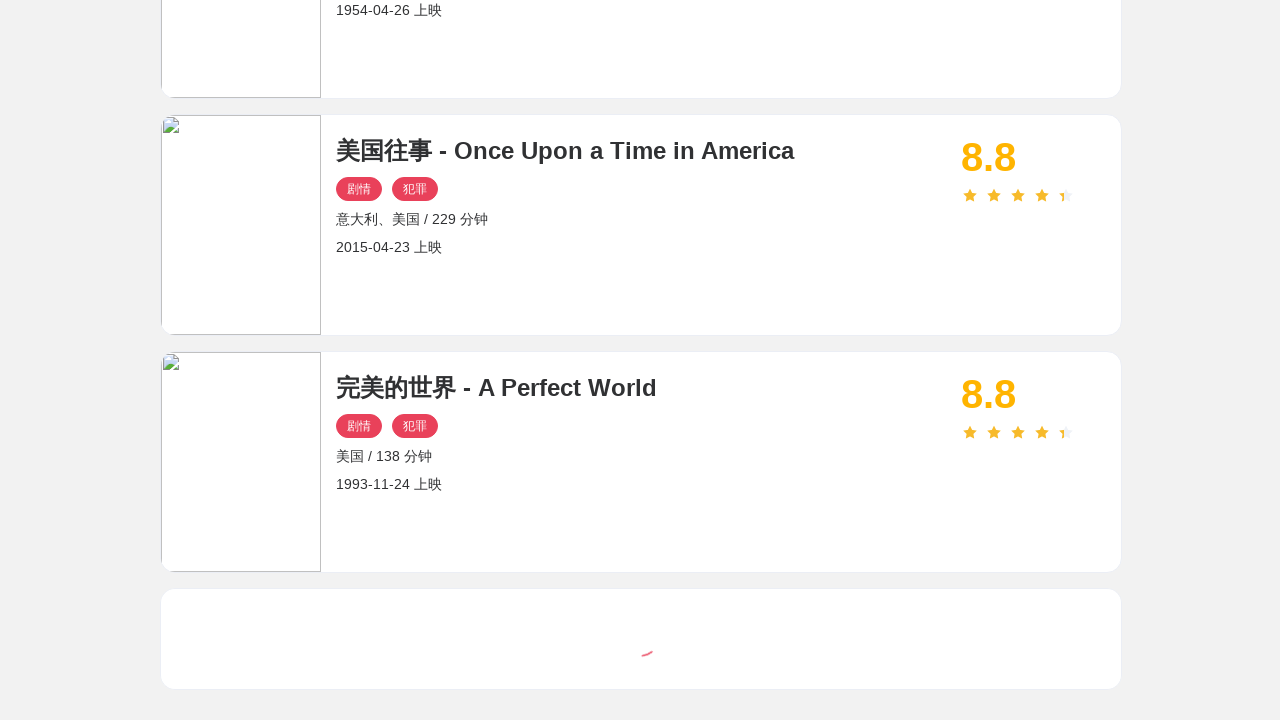

Waited 2 seconds for new content to load
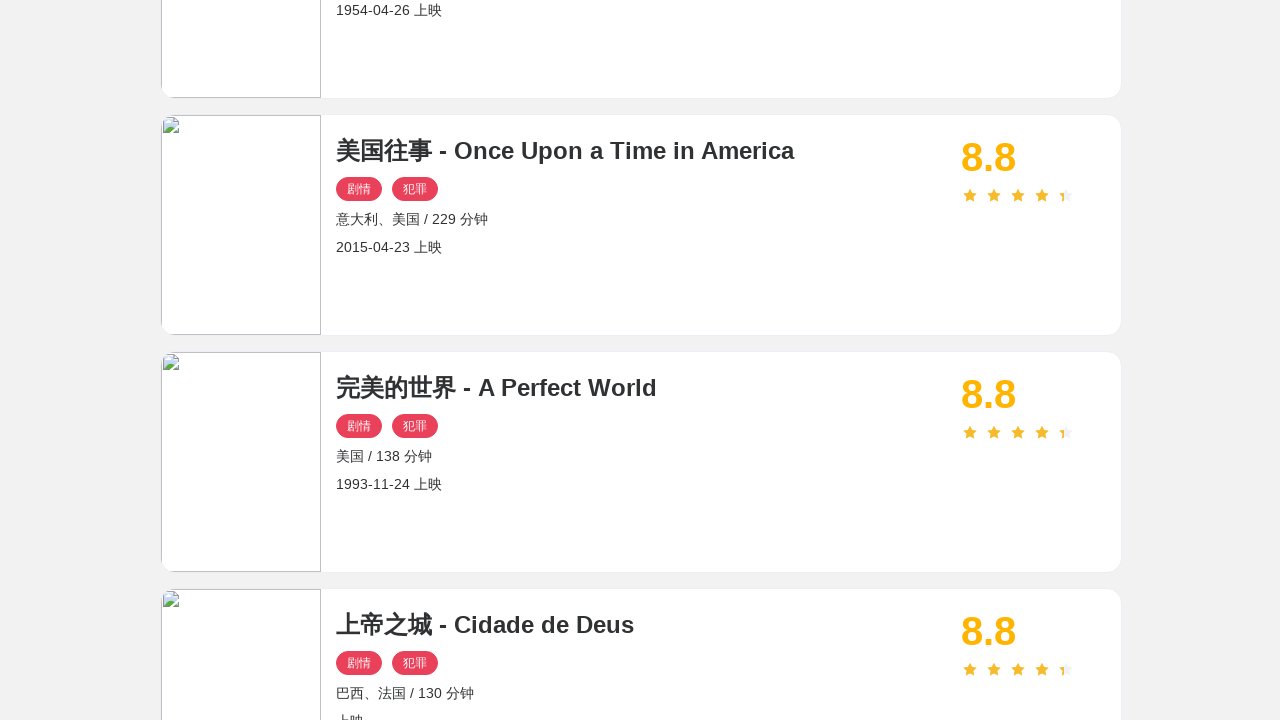

Waited for page to reach networkidle state
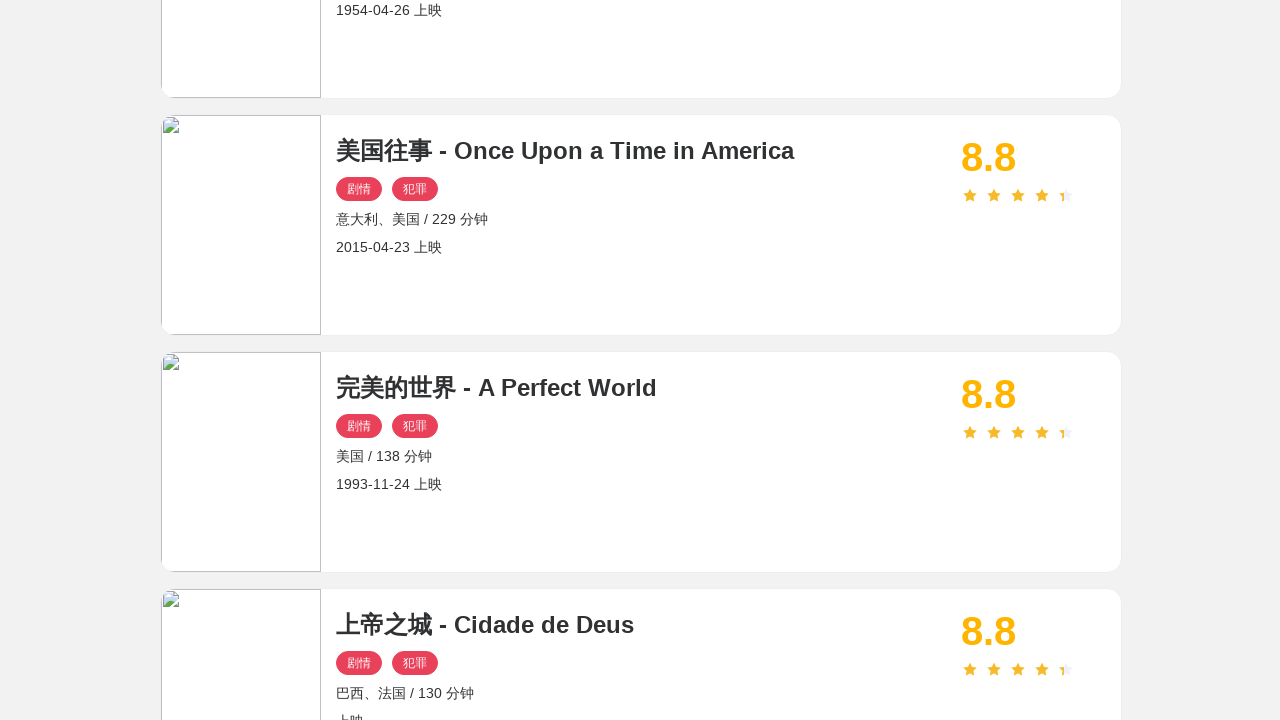

Waited for page to load (infinite scroll iteration 2)
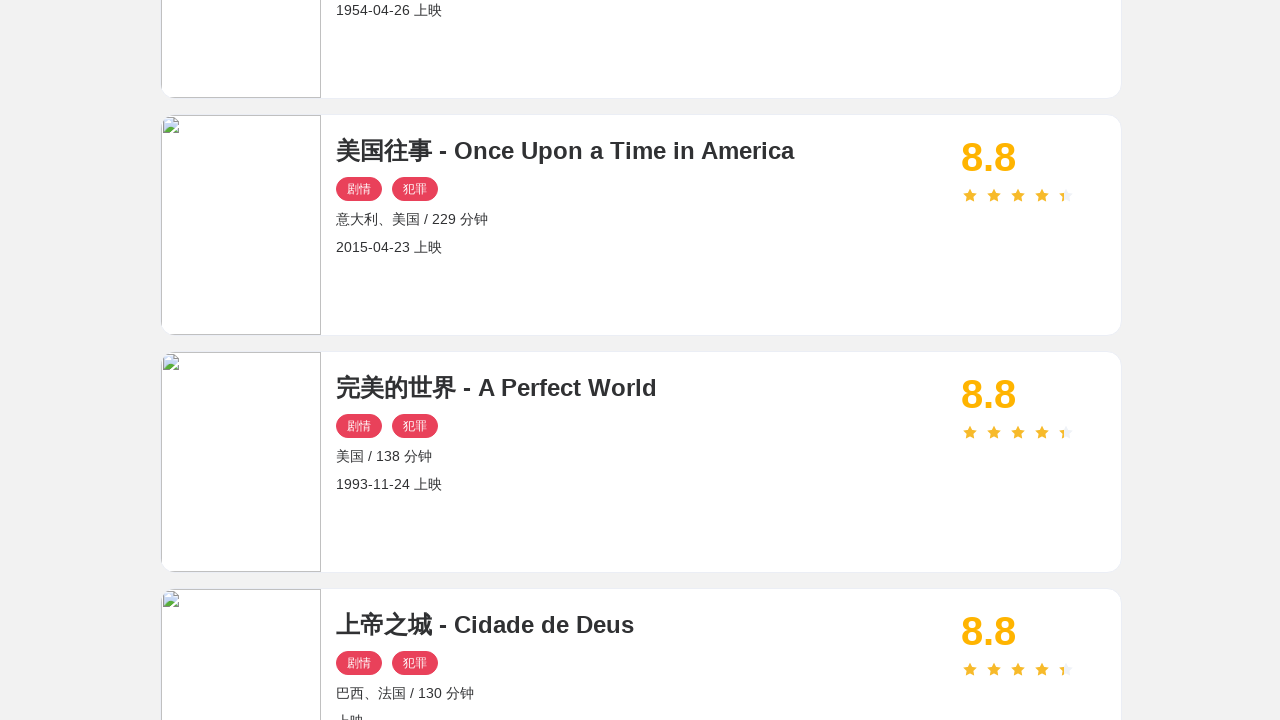

Retrieved updated movie card elements
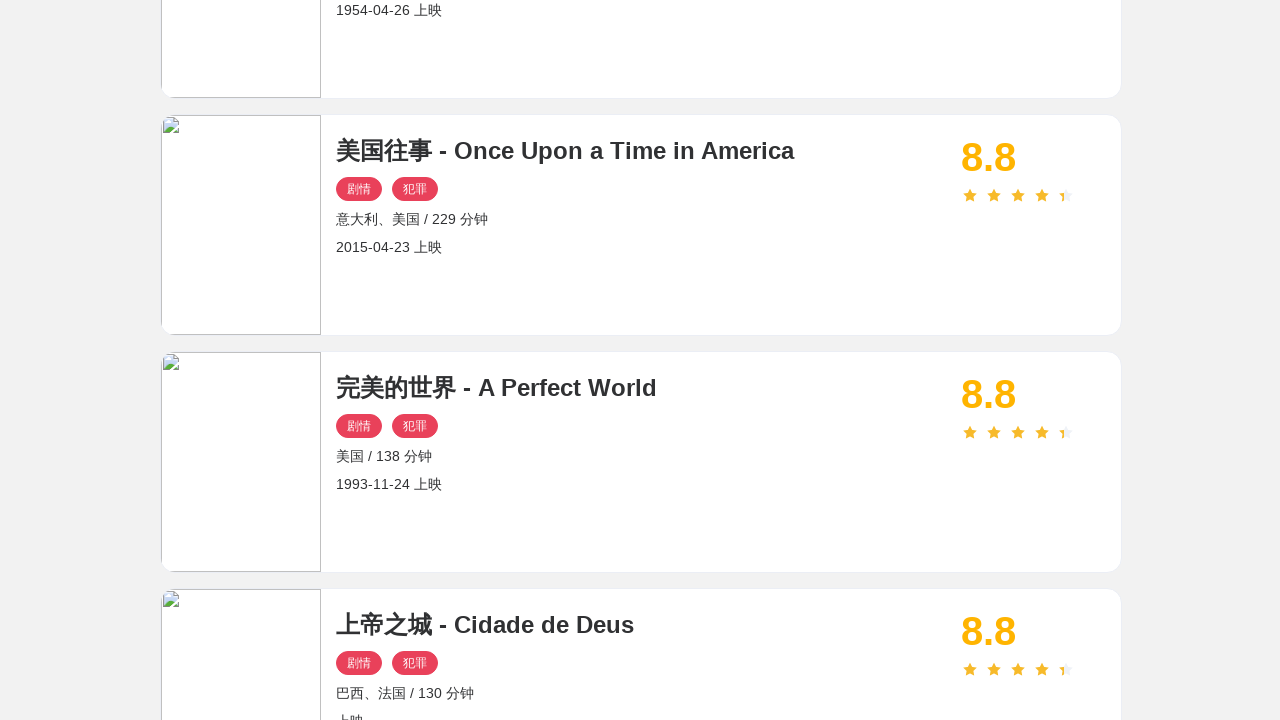

Retrieved text from last movie card
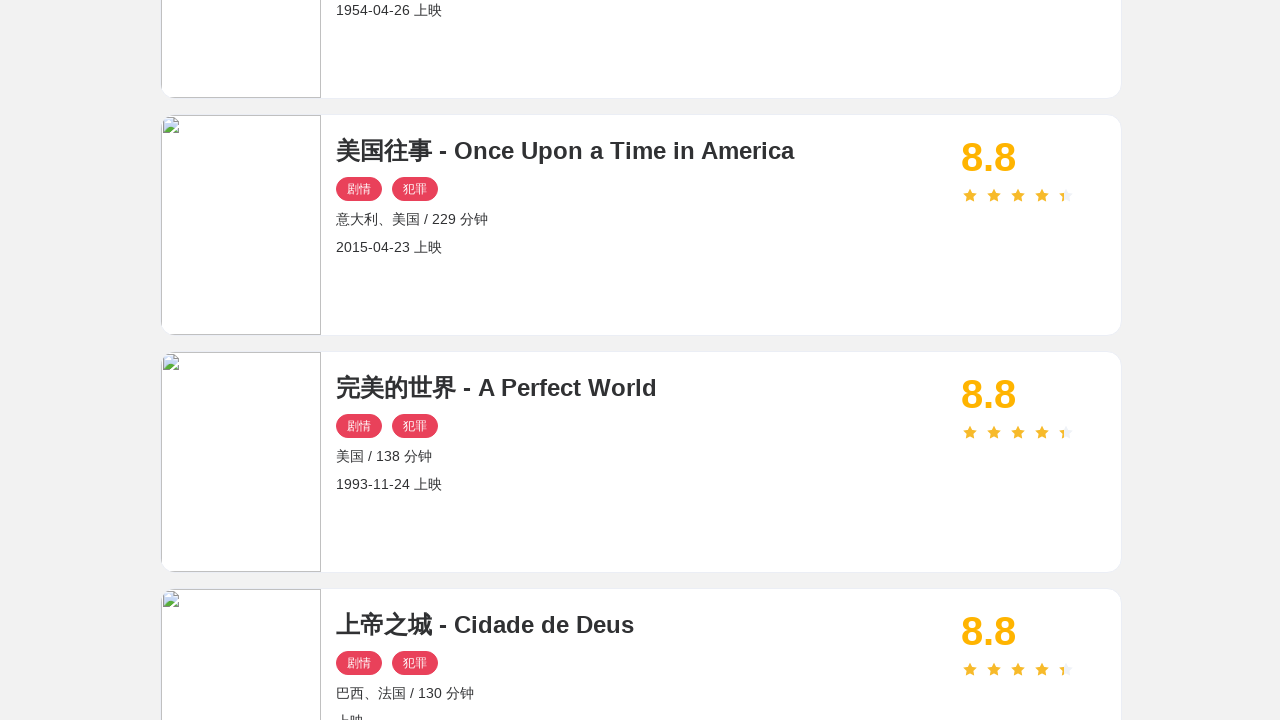

Pressed PageDown to scroll down more (new content detected)
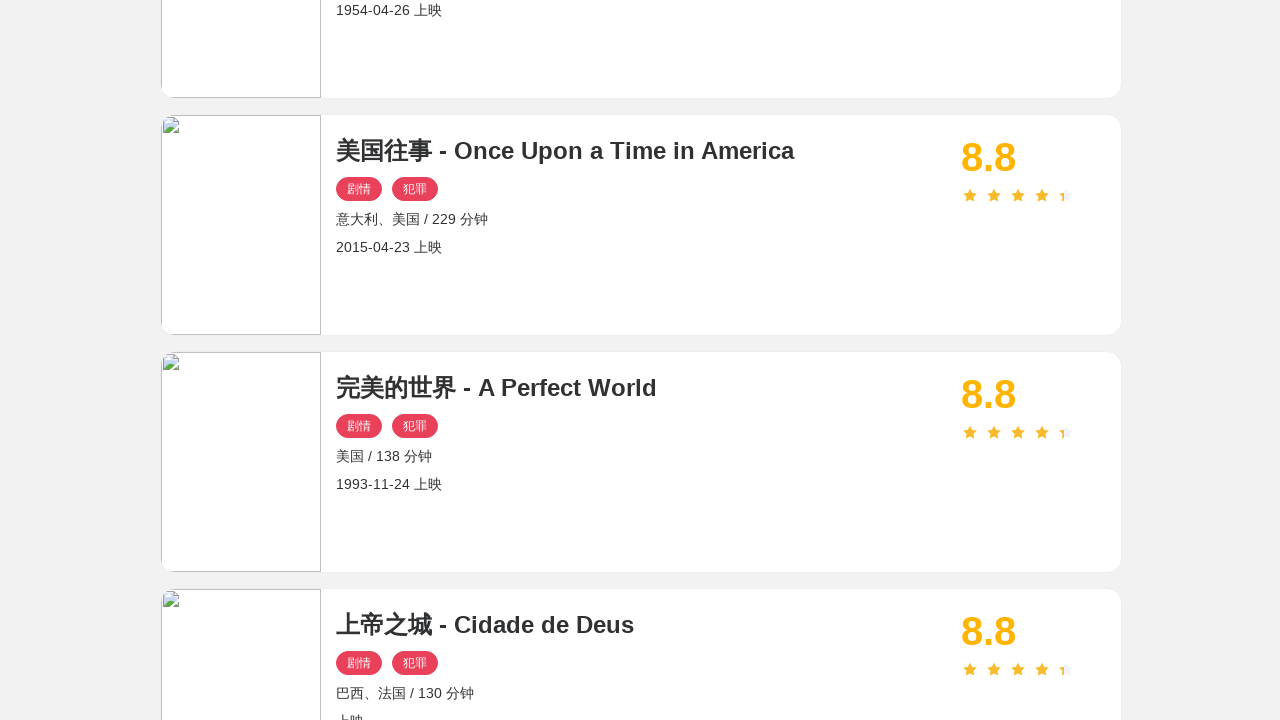

Pressed PageDown again to scroll further
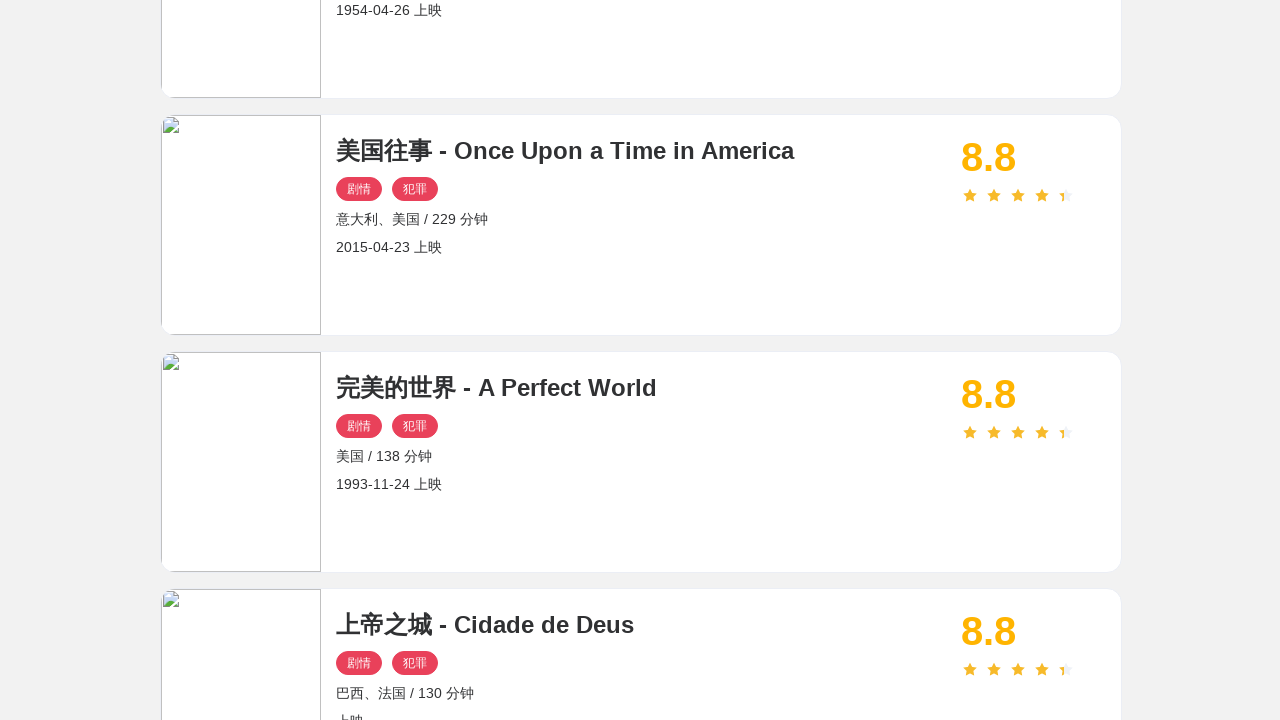

Updated last element reference
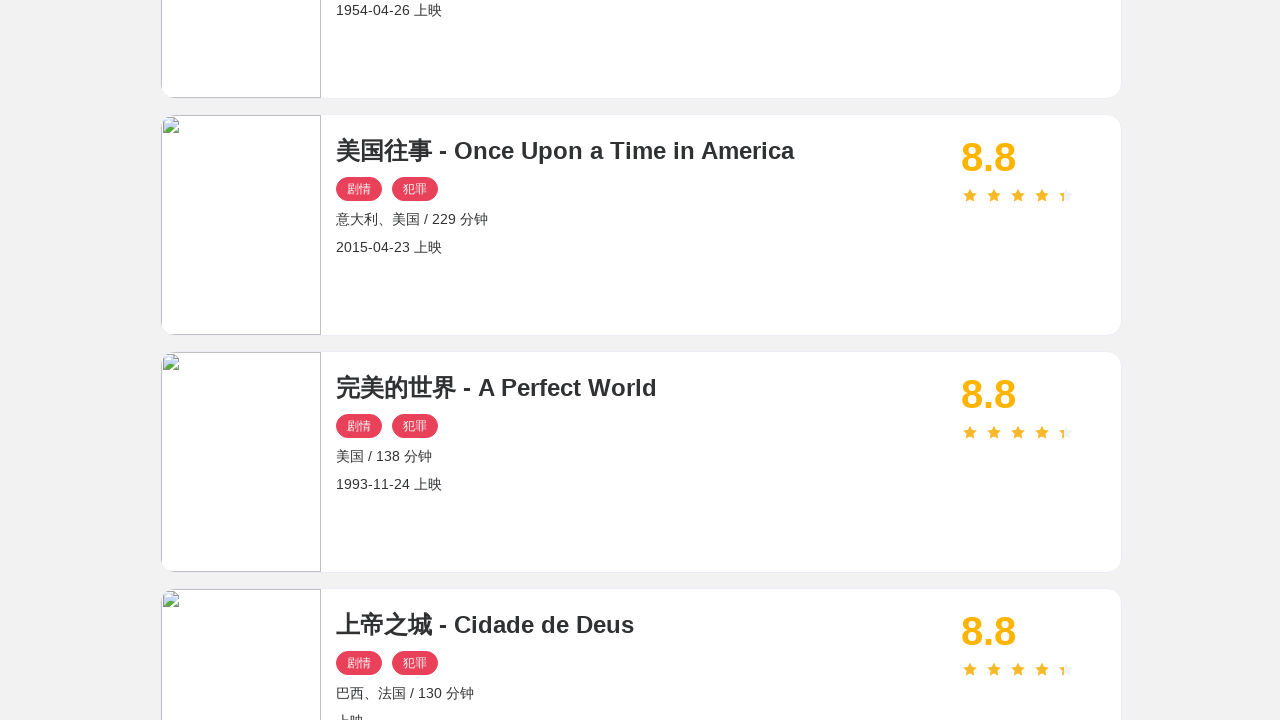

Focused on updated last element
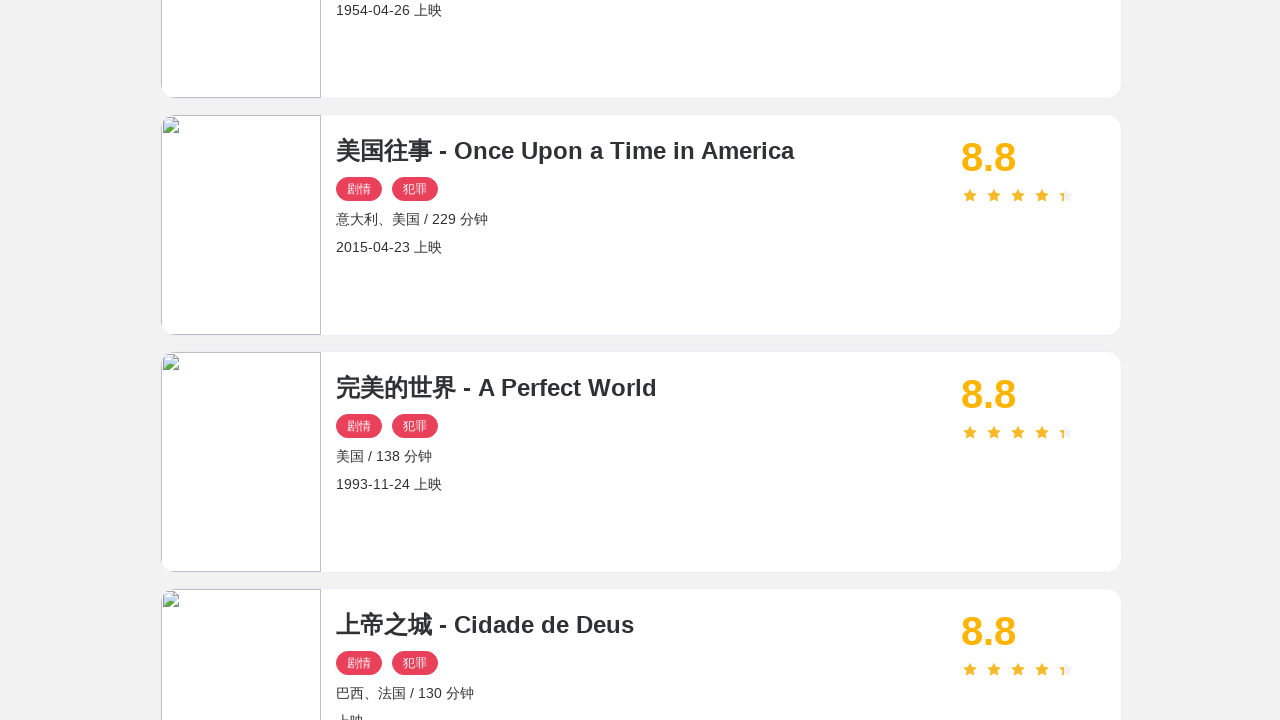

Scrolled updated element into view
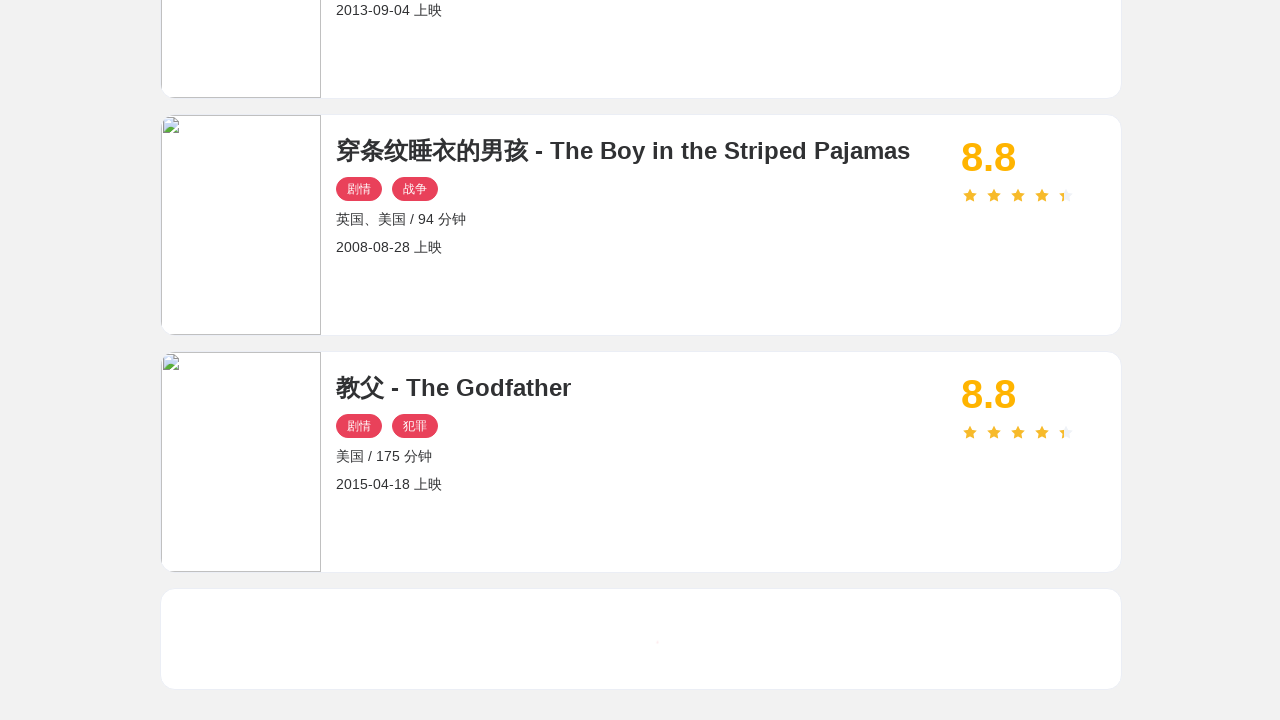

Updated last text tracking variable
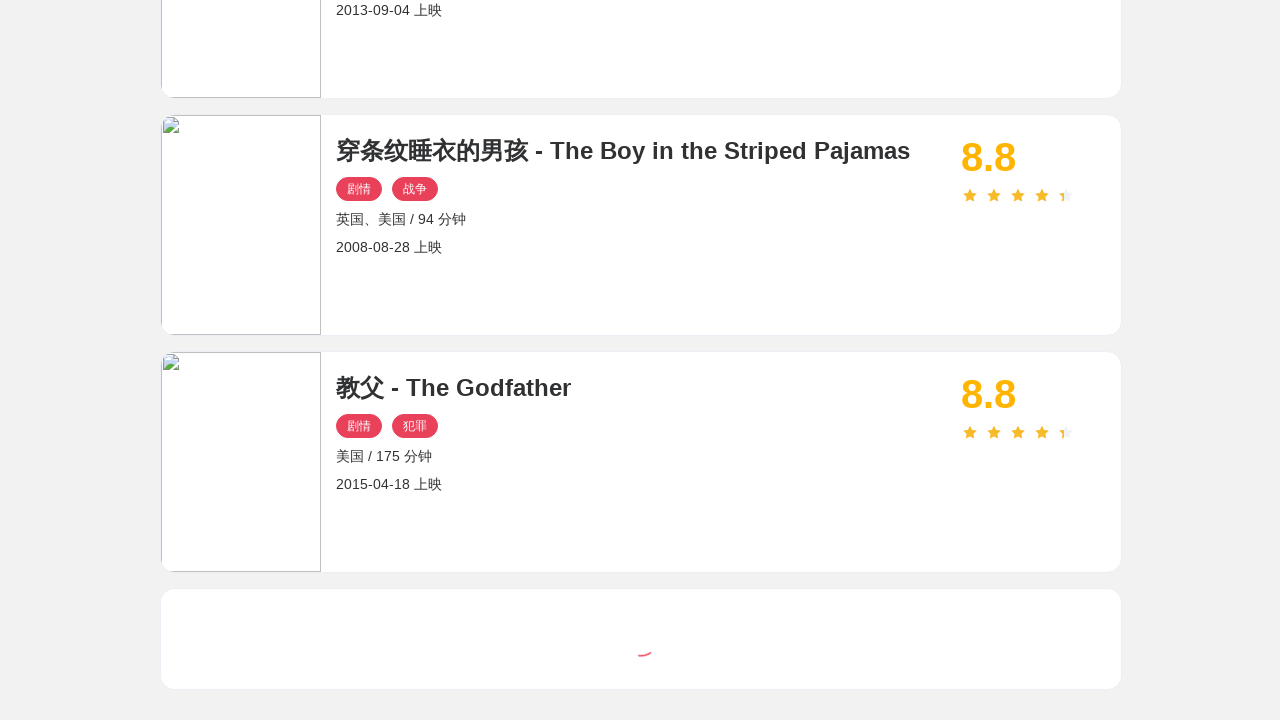

Waited 2 seconds for new content to load
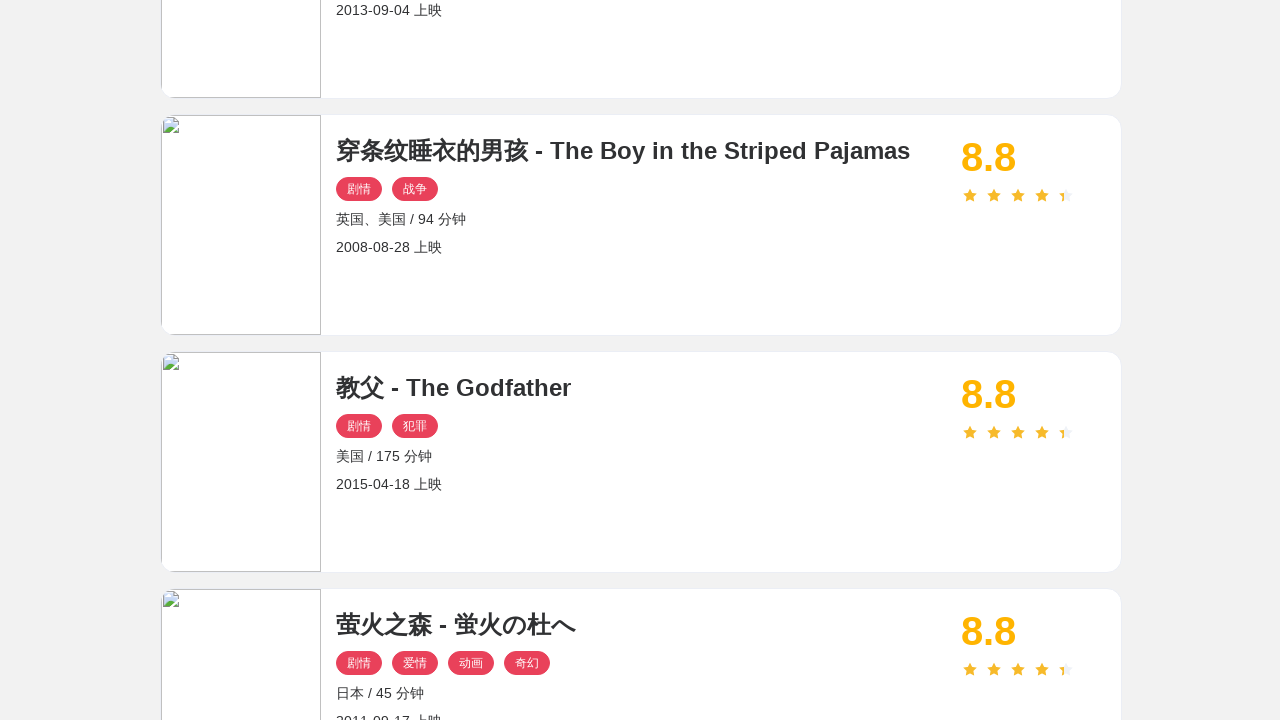

Waited for page to reach networkidle state
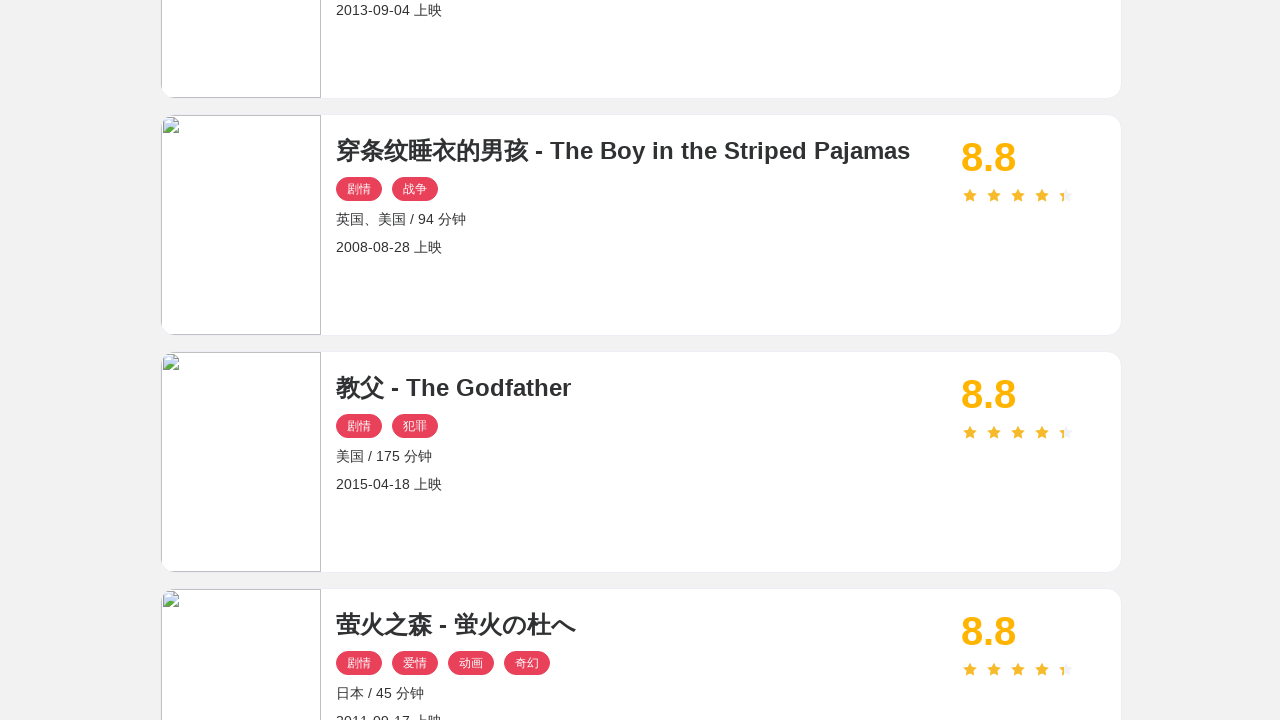

Waited for page to load (infinite scroll iteration 3)
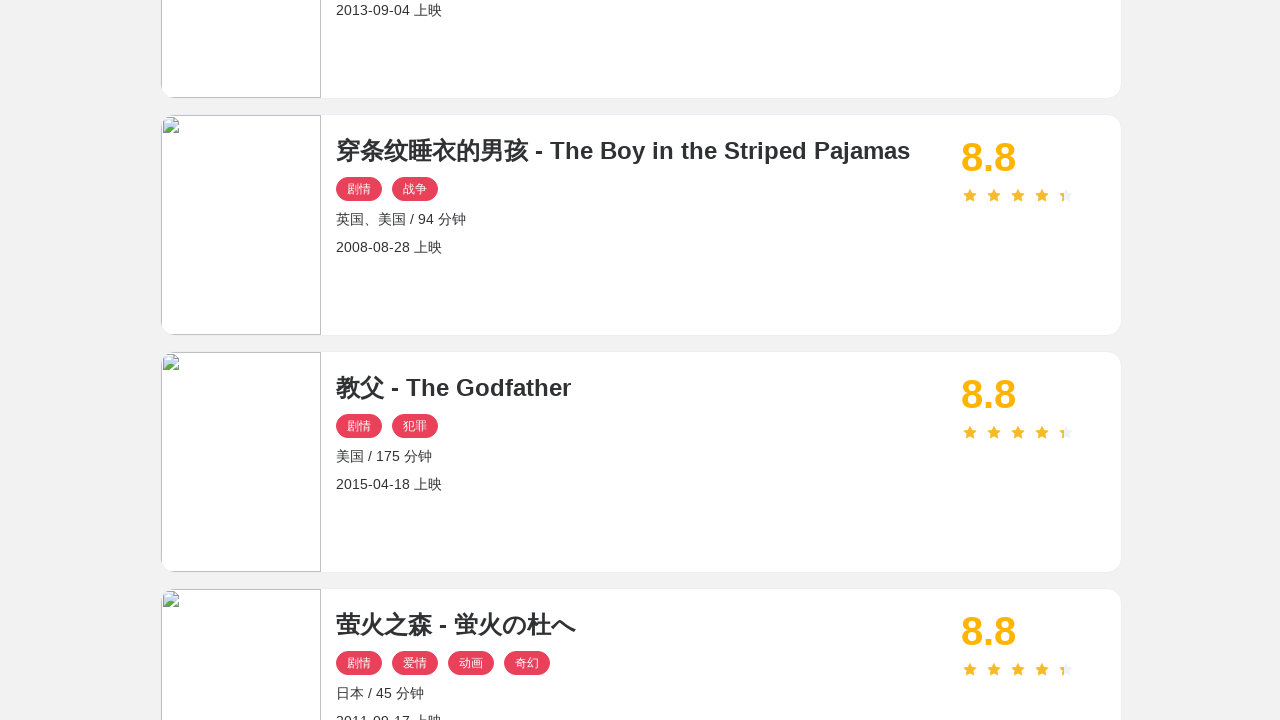

Retrieved updated movie card elements
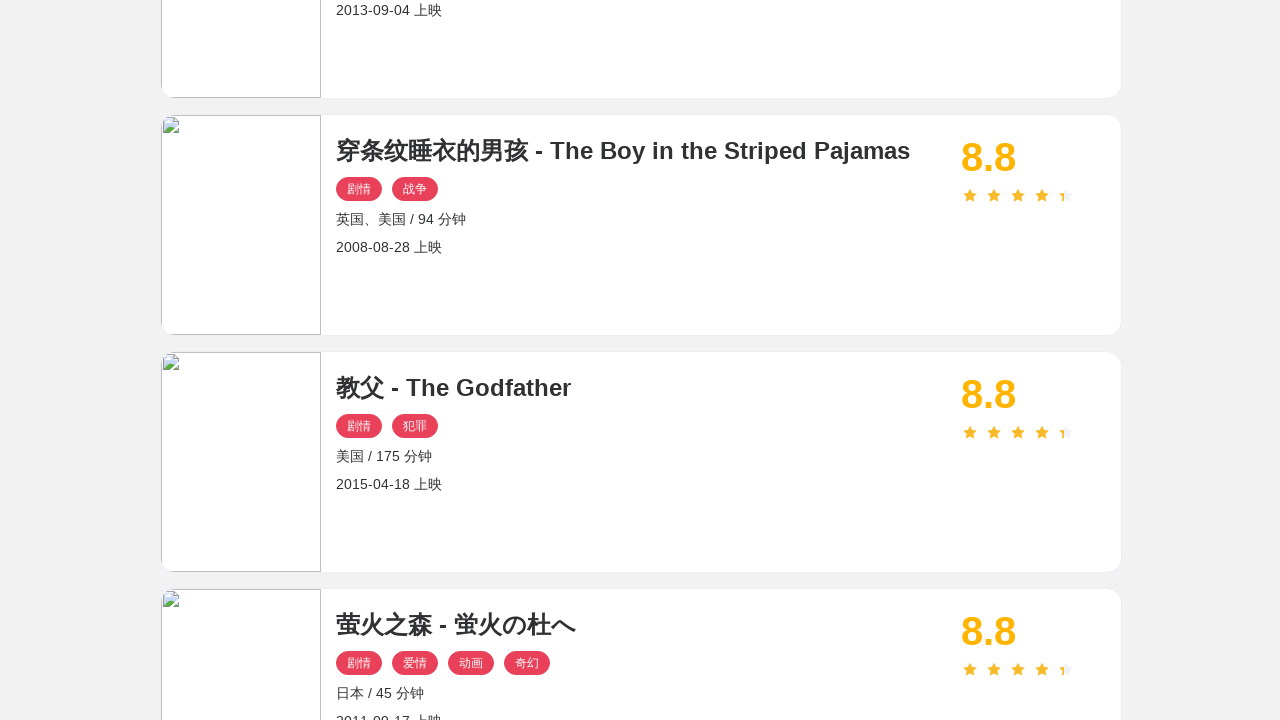

Retrieved text from last movie card
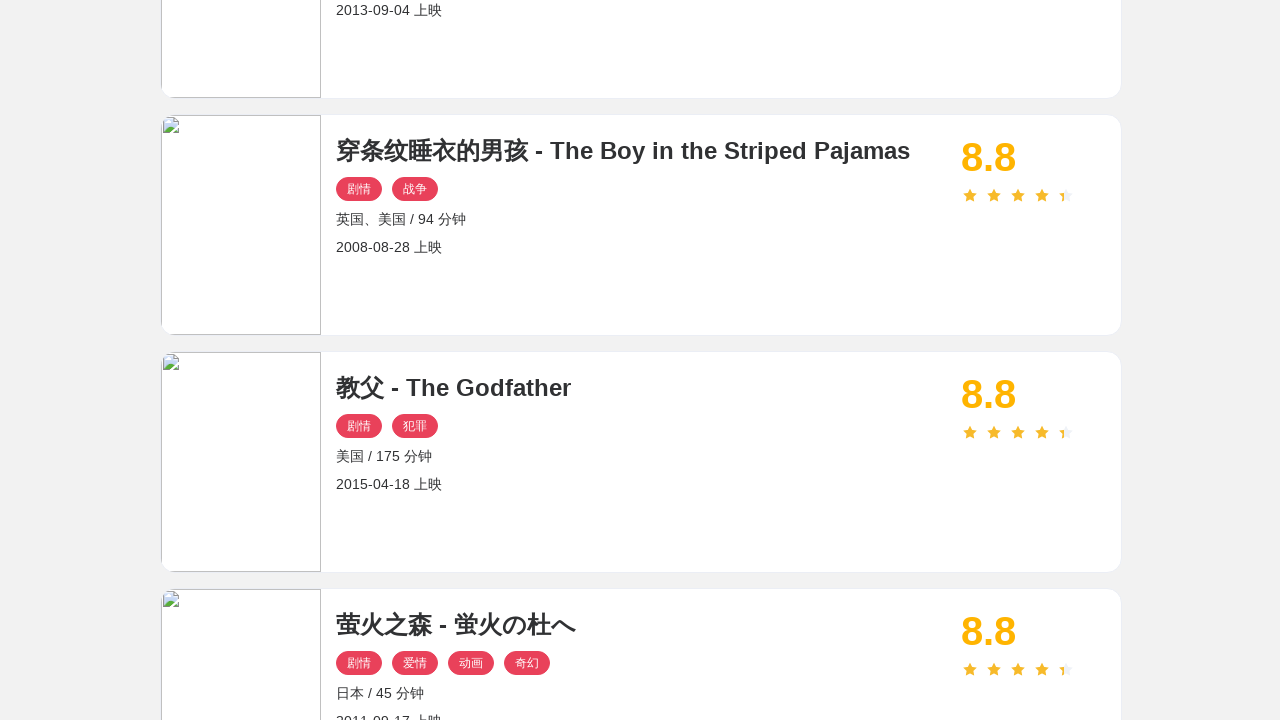

Pressed PageDown to scroll down more (new content detected)
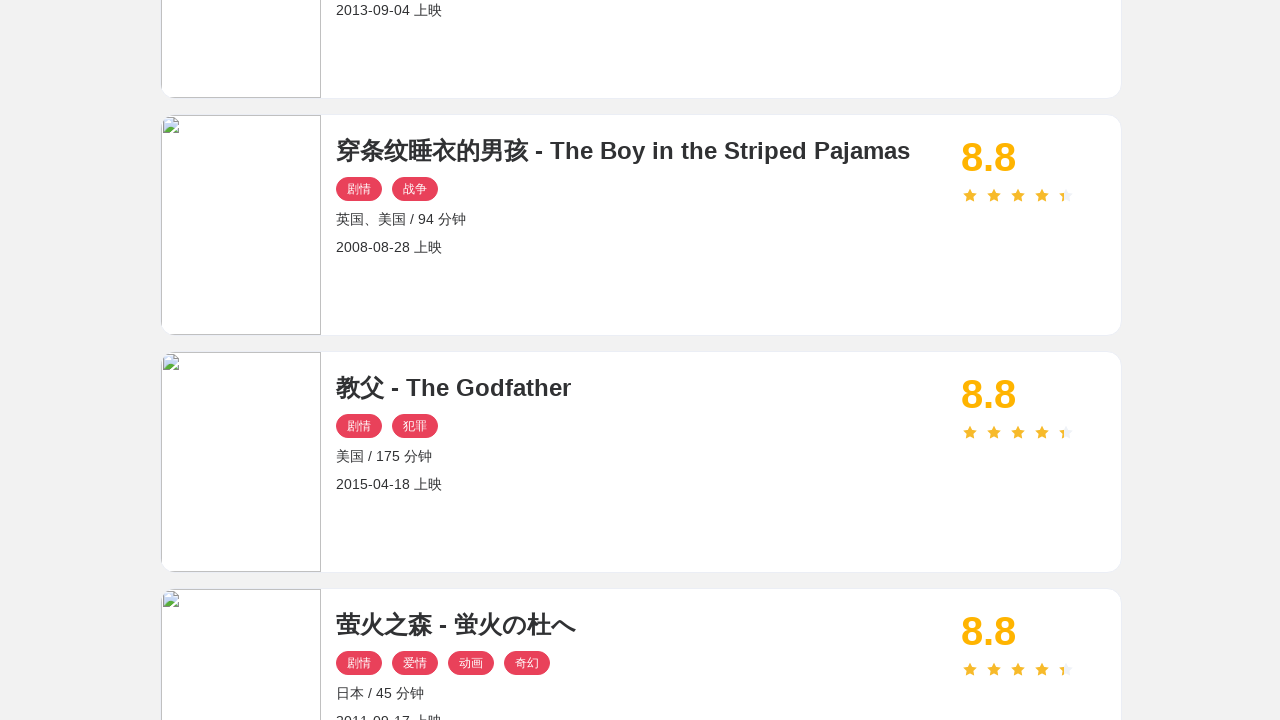

Pressed PageDown again to scroll further
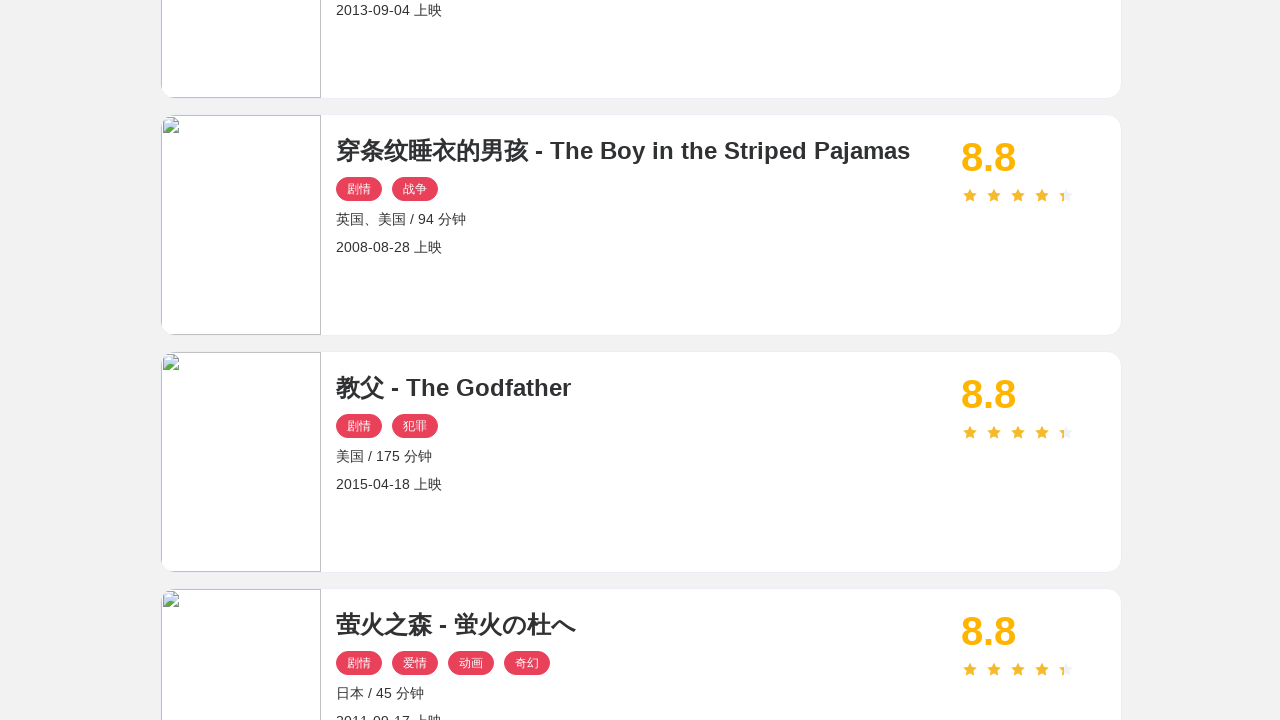

Updated last element reference
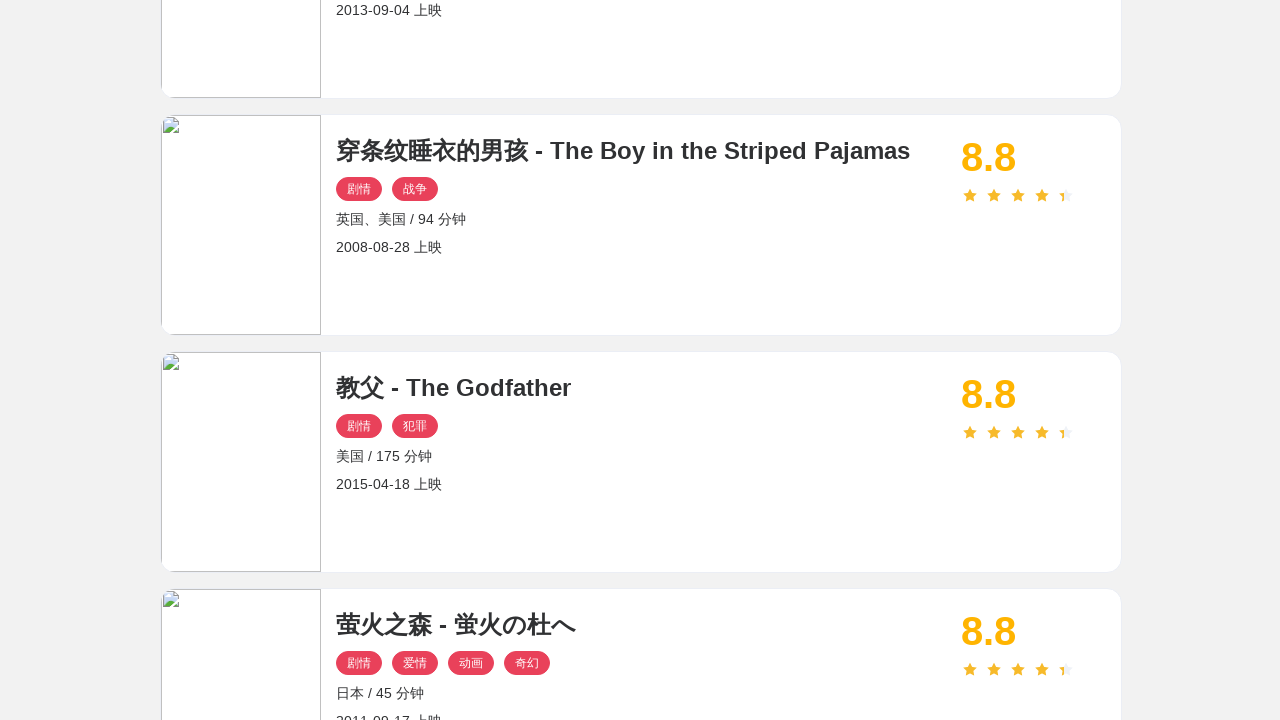

Focused on updated last element
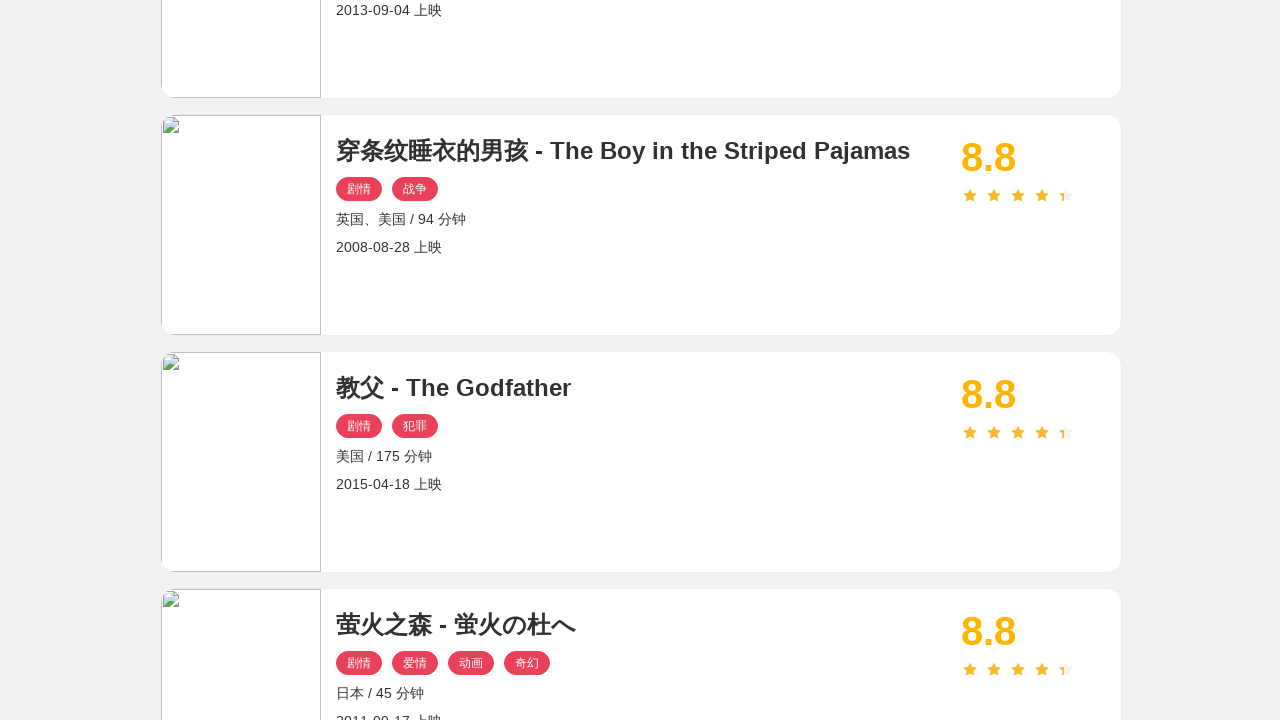

Scrolled updated element into view
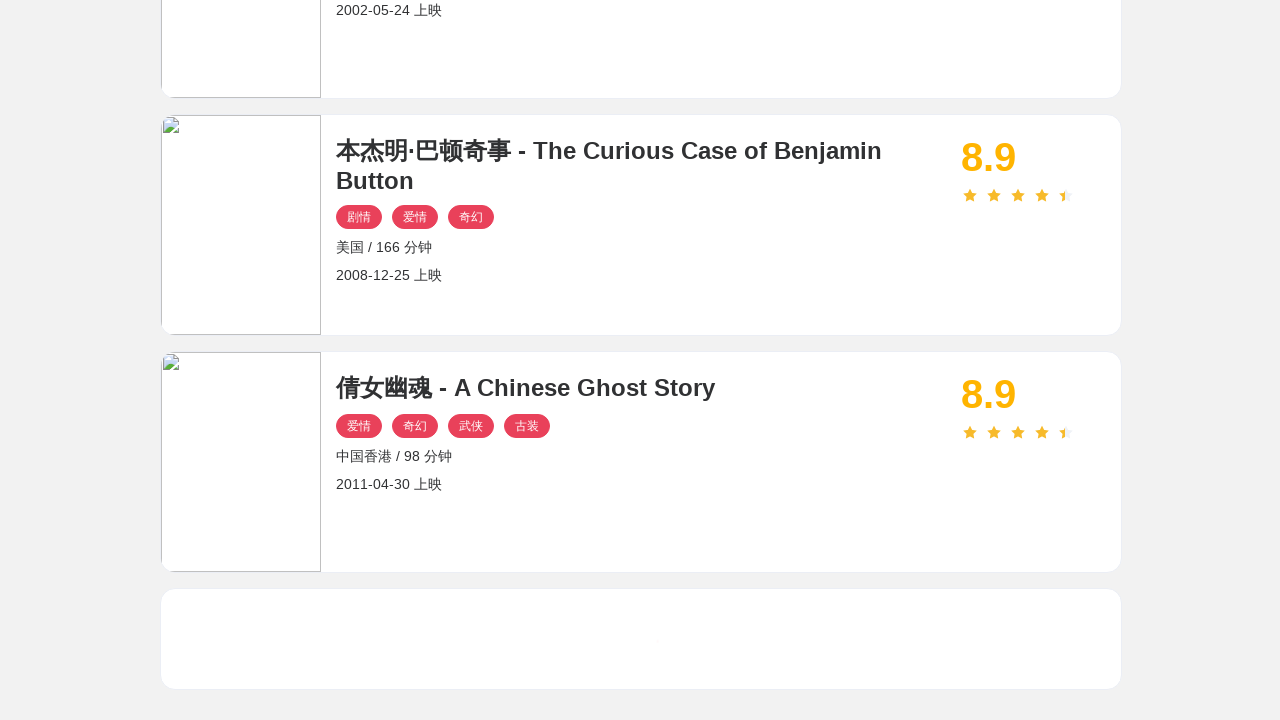

Updated last text tracking variable
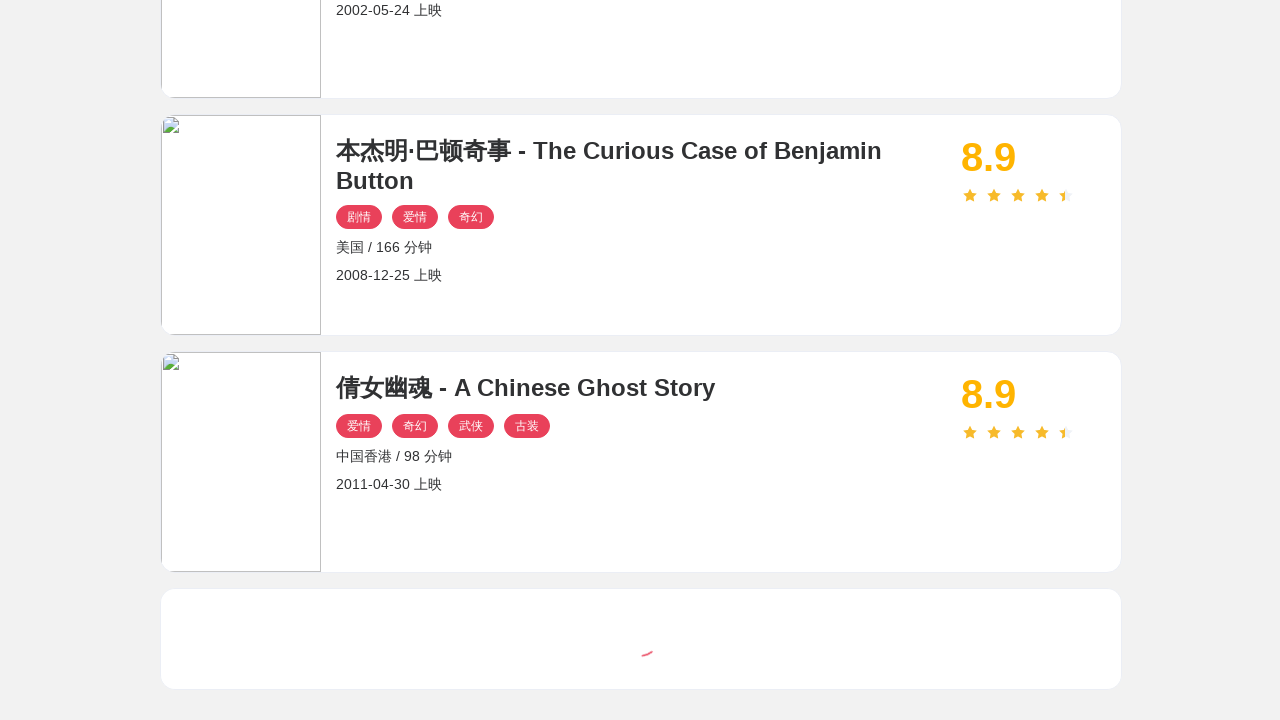

Waited 2 seconds for new content to load
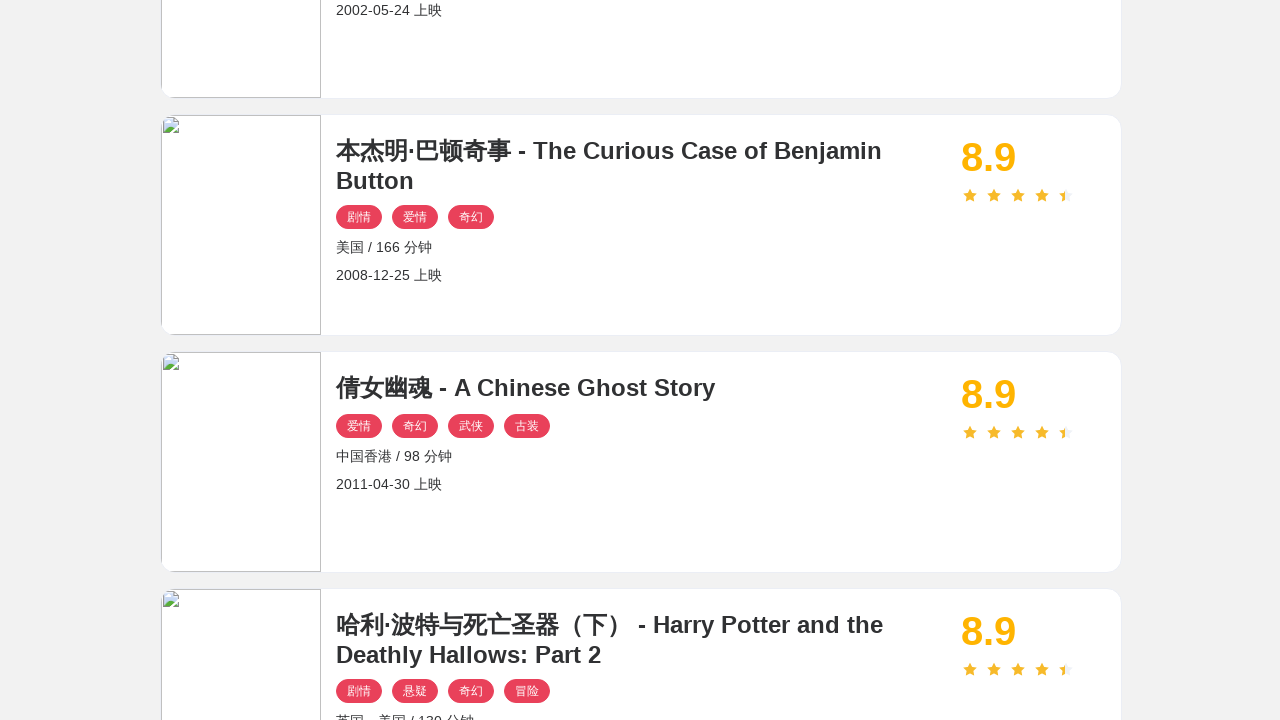

Waited for page to reach networkidle state
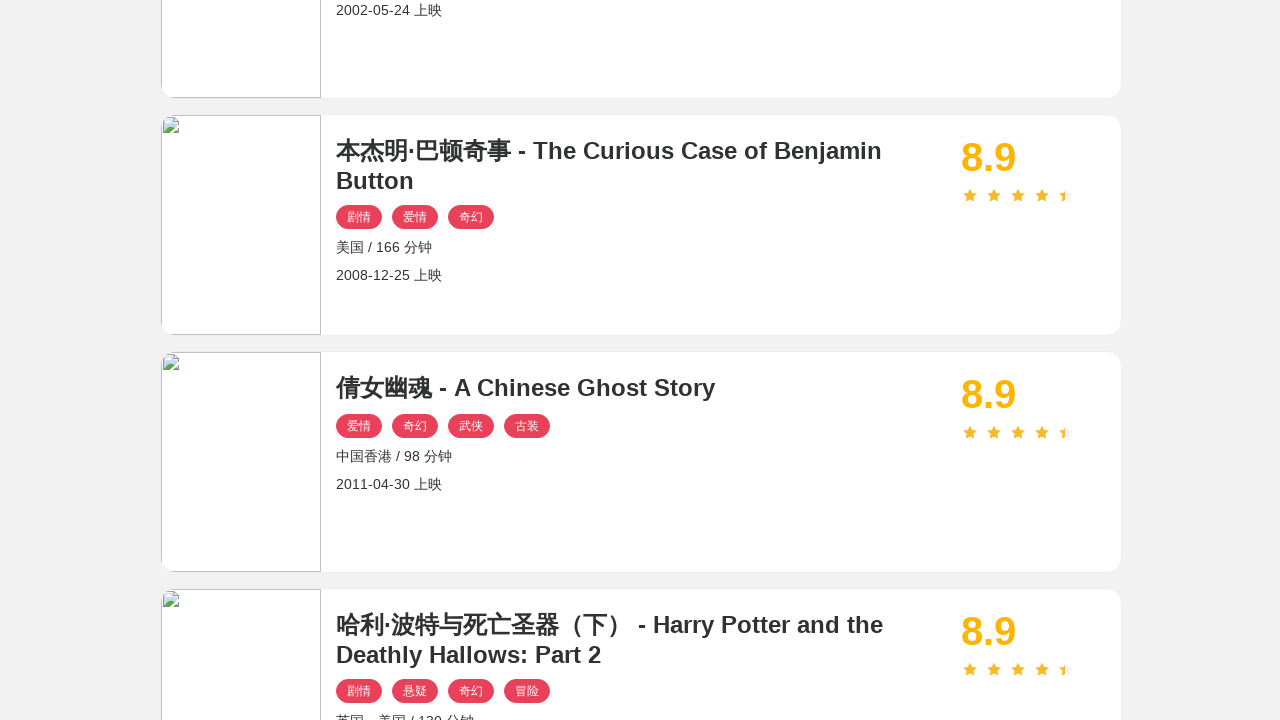

Verified movie cards are present on page
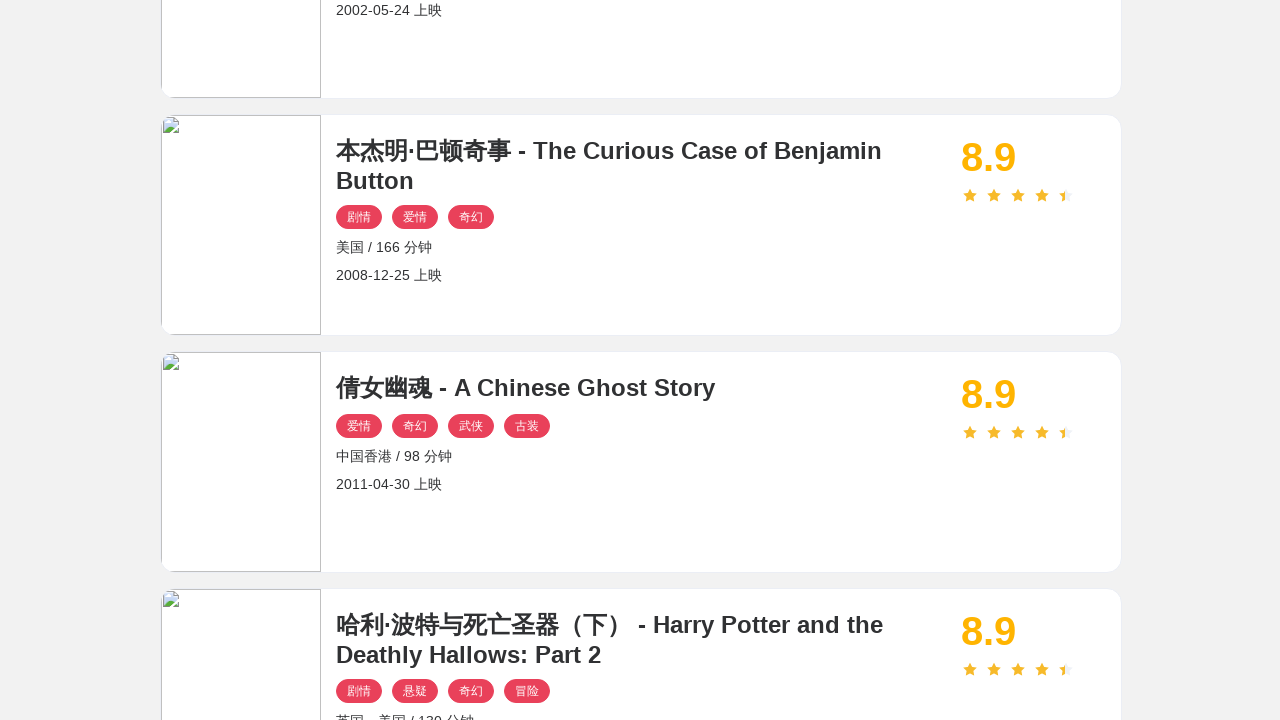

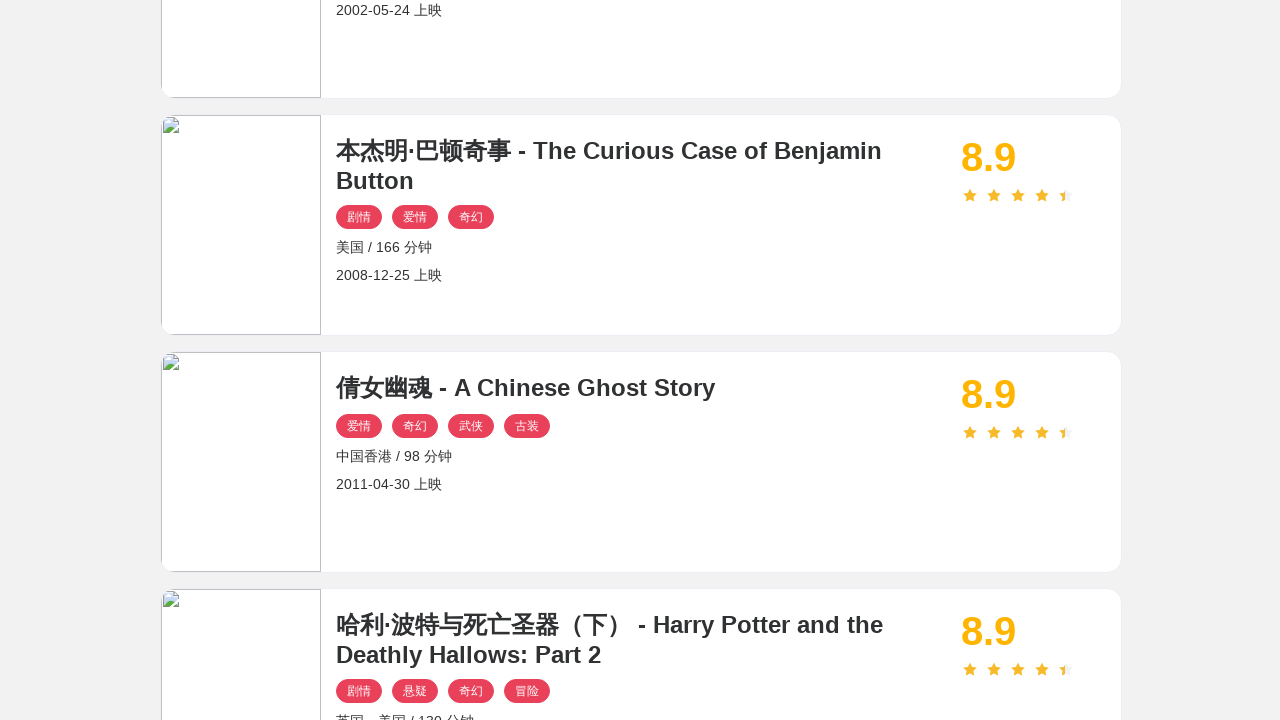